Tests a Northwest corner method calculator by setting matrix dimensions, filling in values, and executing the maximization algorithm

Starting URL: https://joshnisth.github.io/Grafos-practica-ATDD/docs/nortwestGrafo.html

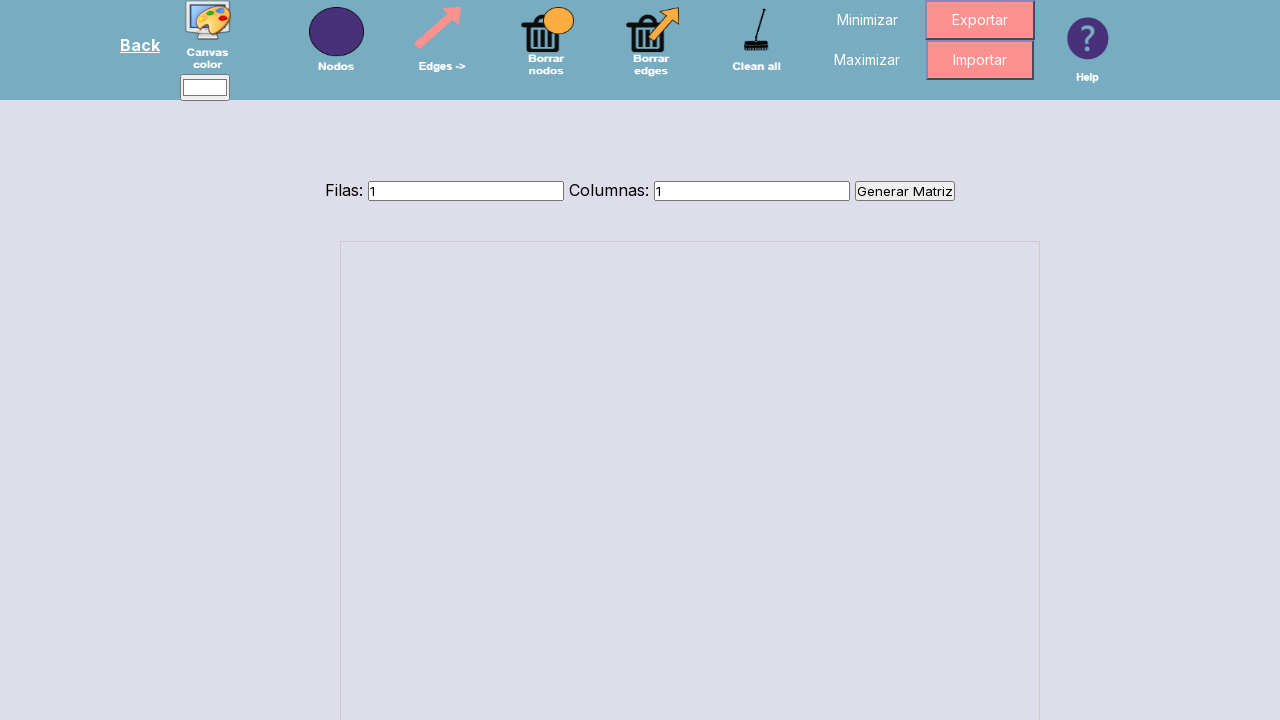

Cleared the rows input field on #filas
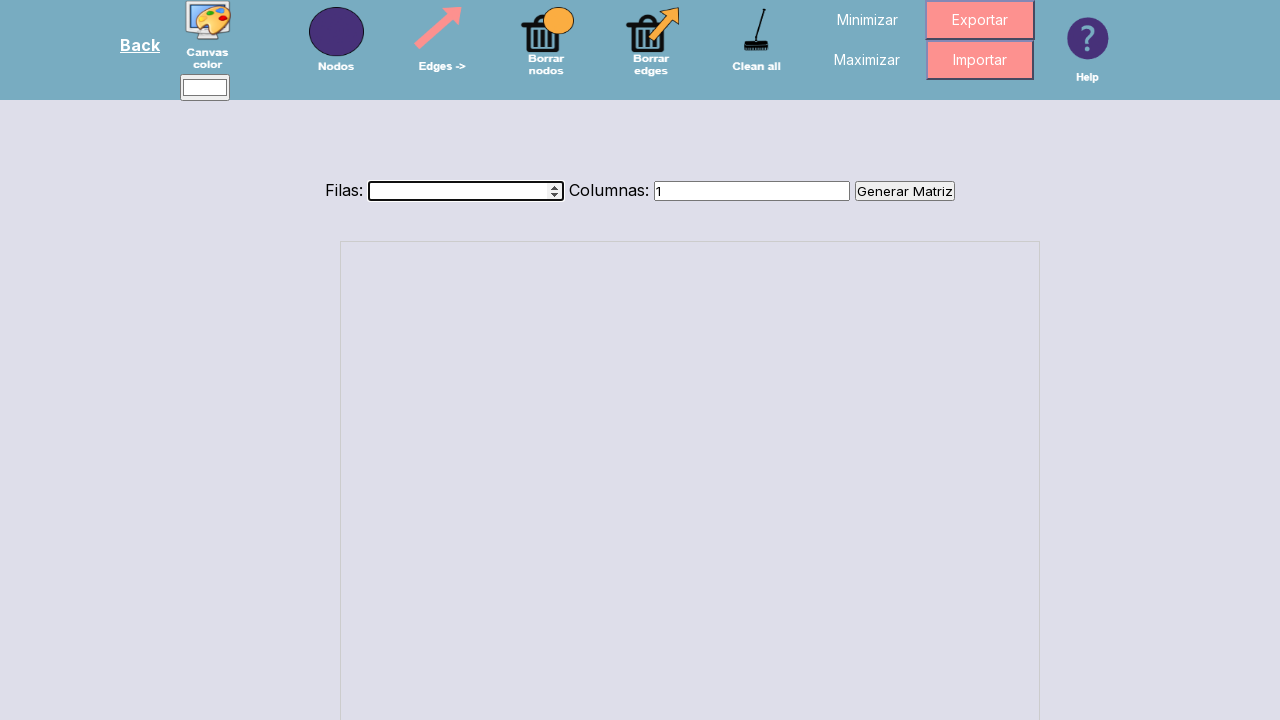

Entered 3 rows for the matrix dimensions on #filas
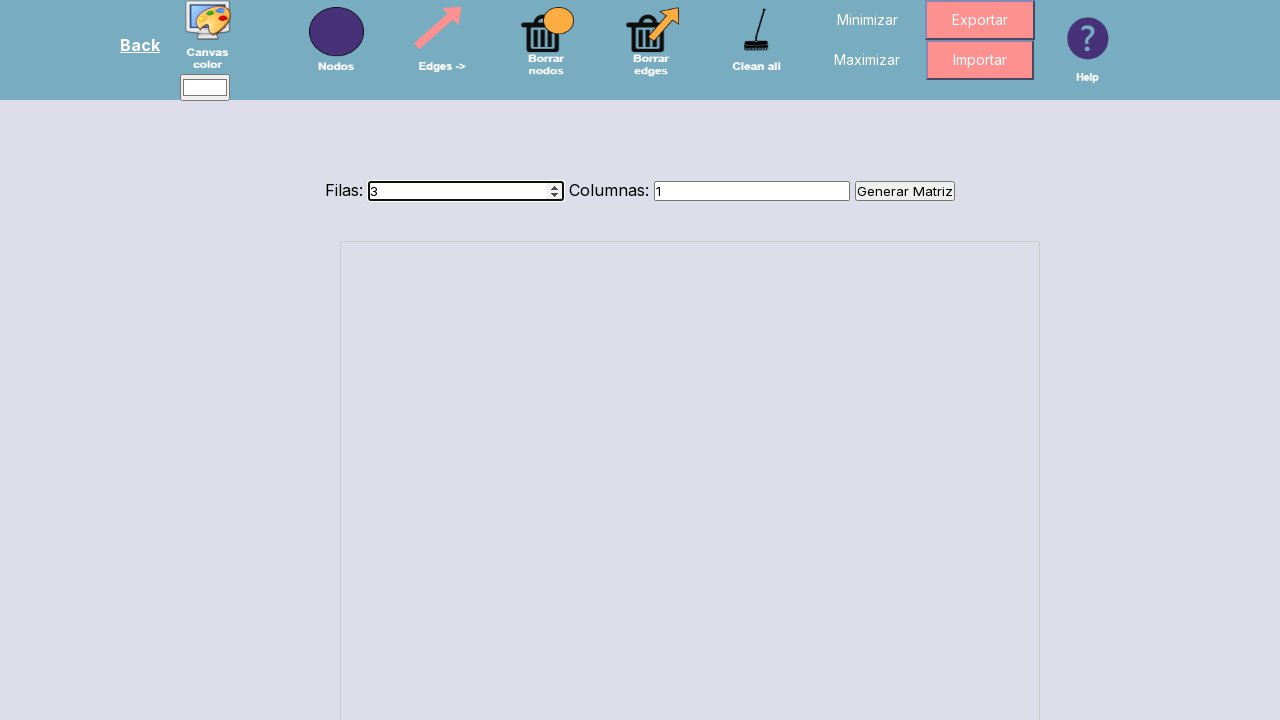

Cleared the columns input field on #columnas
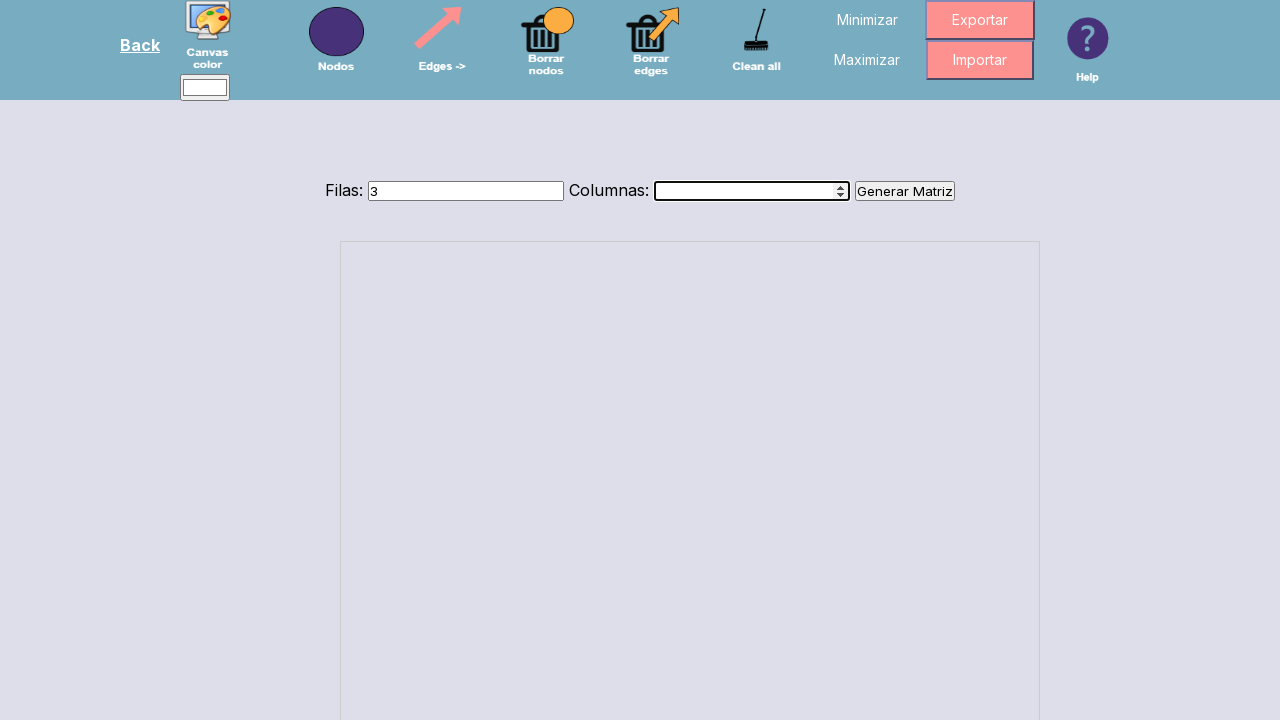

Entered 3 columns for the matrix dimensions on #columnas
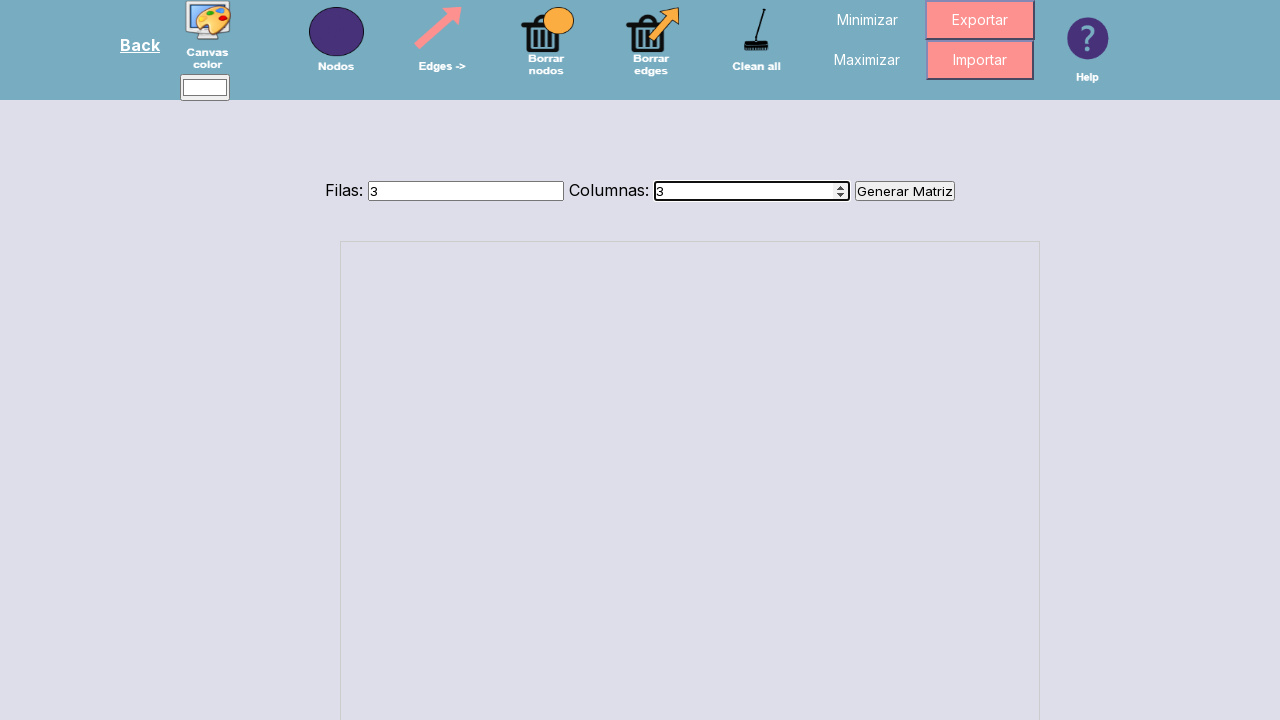

Clicked generate matrix button to create 3x3 matrix at (905, 191) on #generarMatriz
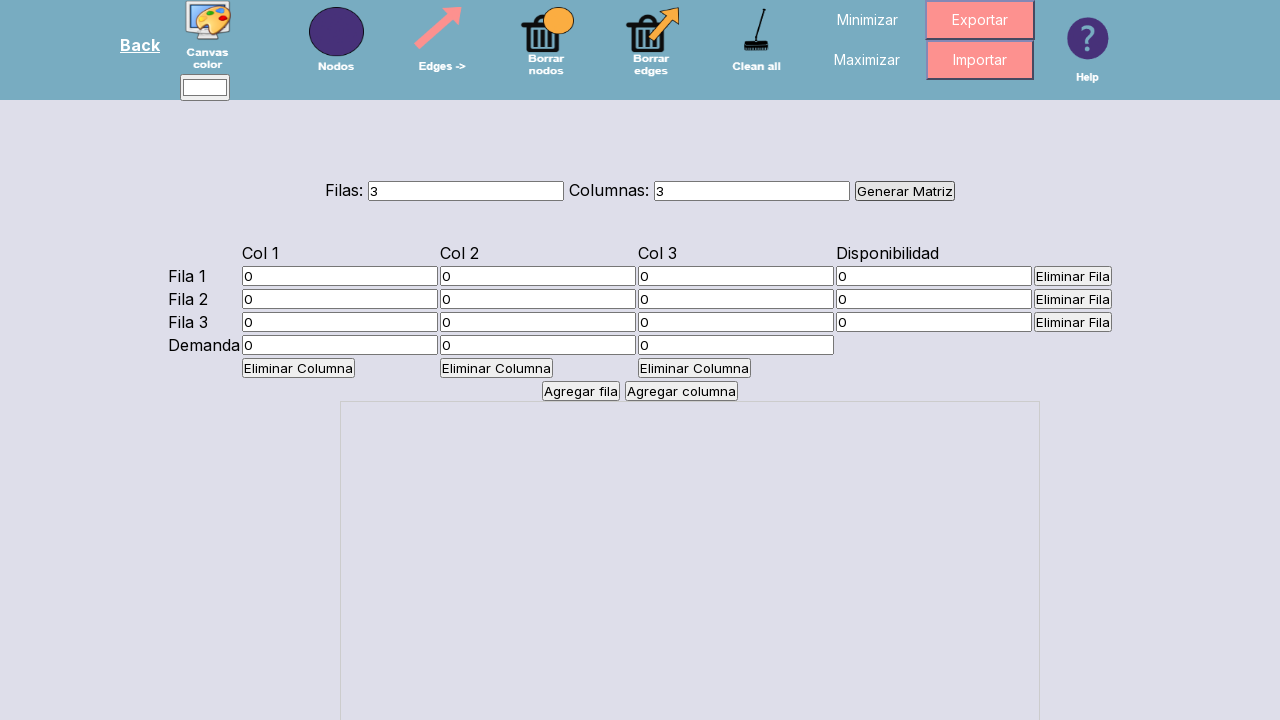

Matrix input fields loaded and became visible
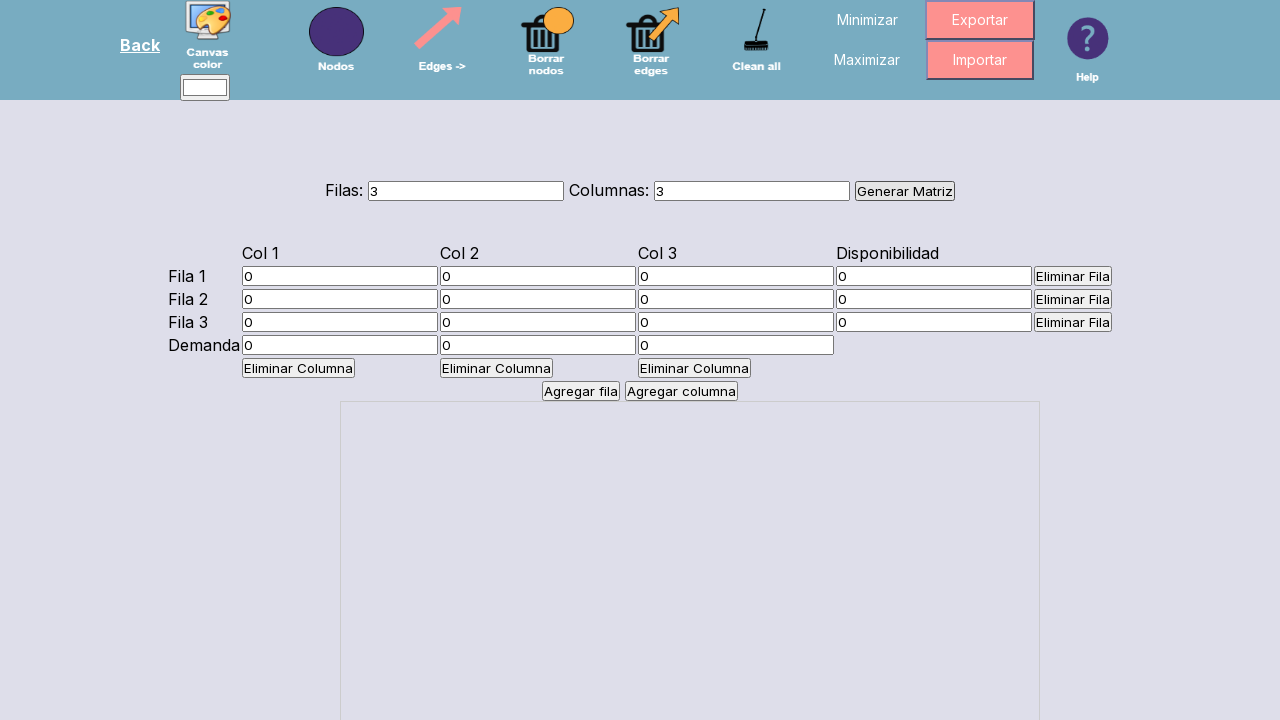

Cleared matrix cell 1 on #matrizInputs input[type="number"] >> nth=0
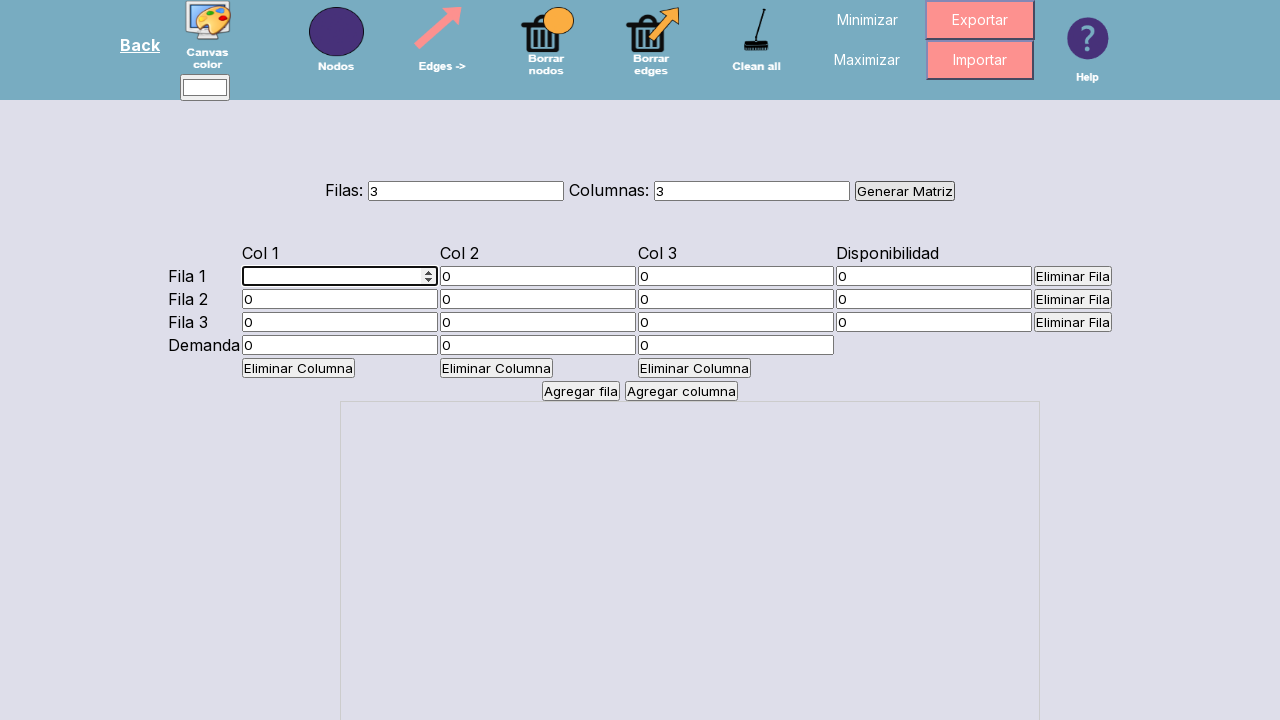

Filled matrix cell 1 with value 1 on #matrizInputs input[type="number"] >> nth=0
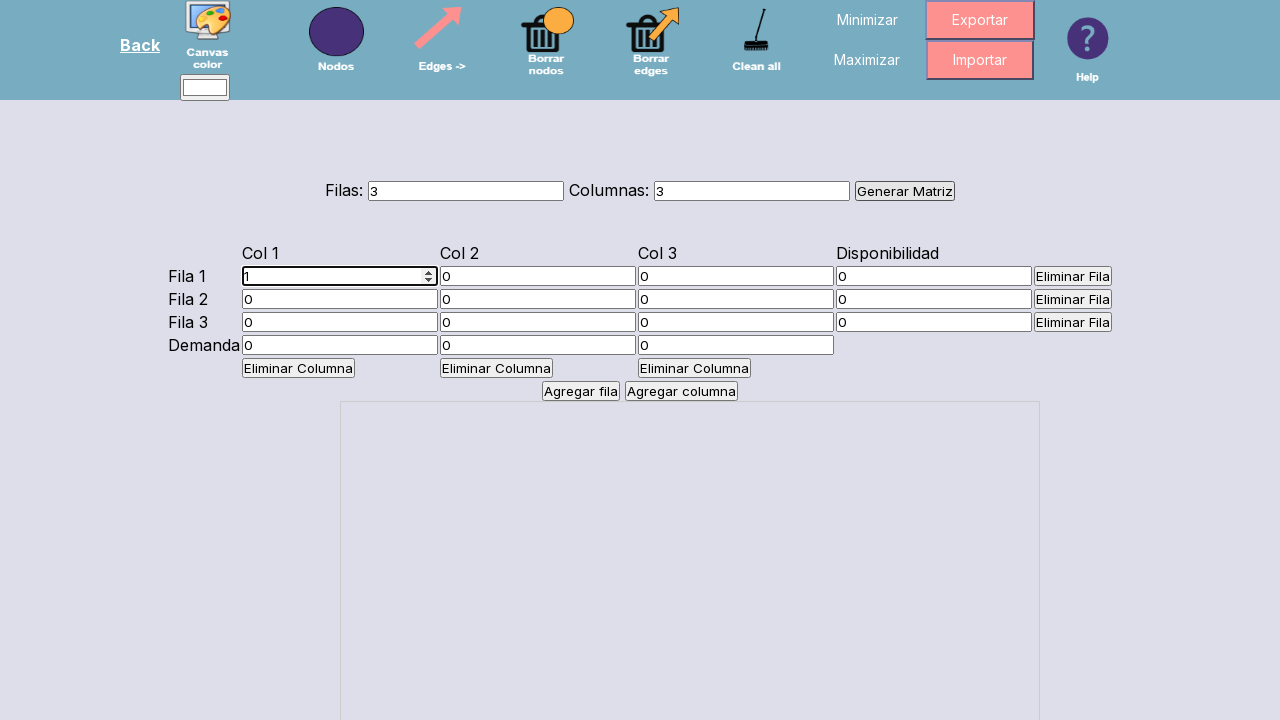

Cleared matrix cell 2 on #matrizInputs input[type="number"] >> nth=1
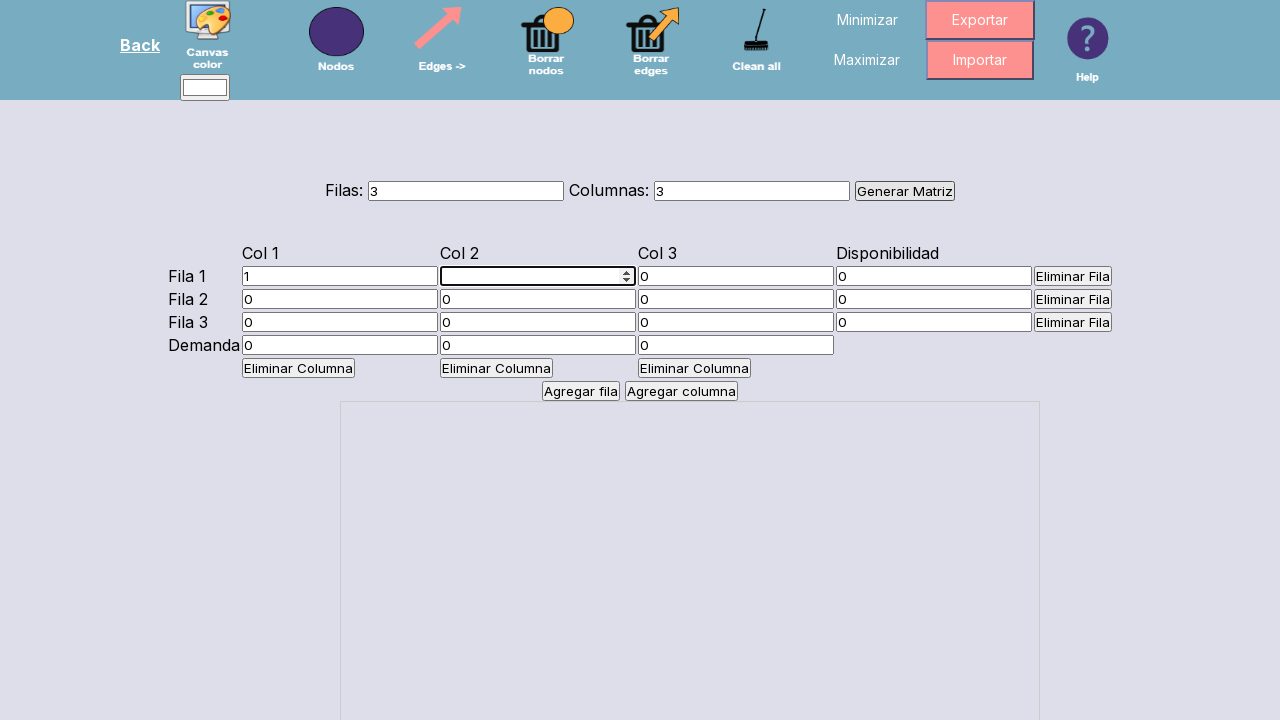

Filled matrix cell 2 with value 2 on #matrizInputs input[type="number"] >> nth=1
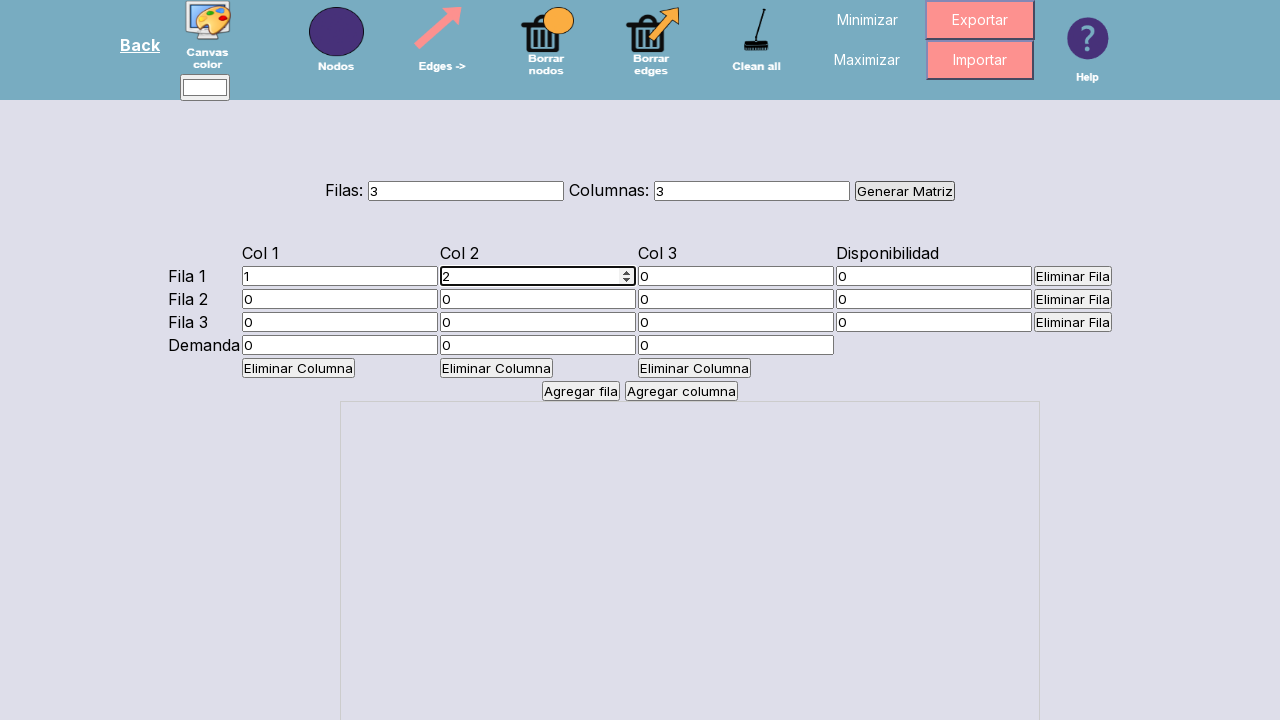

Cleared matrix cell 3 on #matrizInputs input[type="number"] >> nth=2
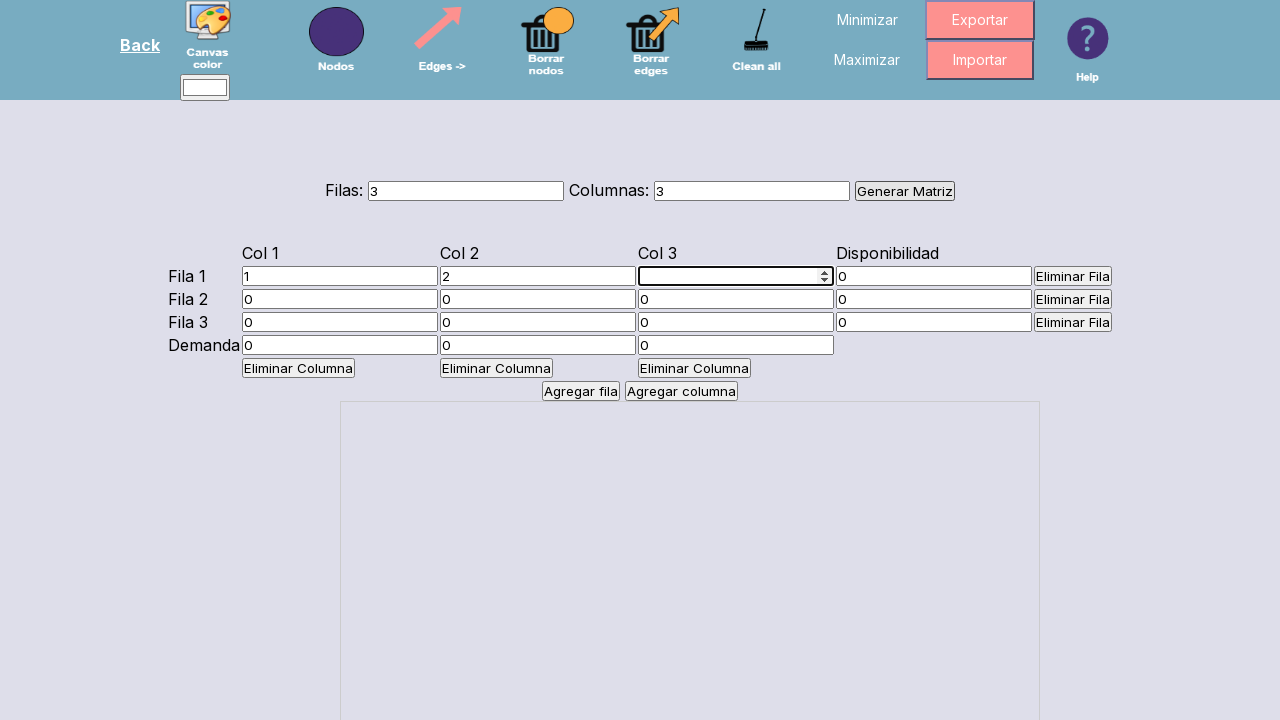

Filled matrix cell 3 with value 3 on #matrizInputs input[type="number"] >> nth=2
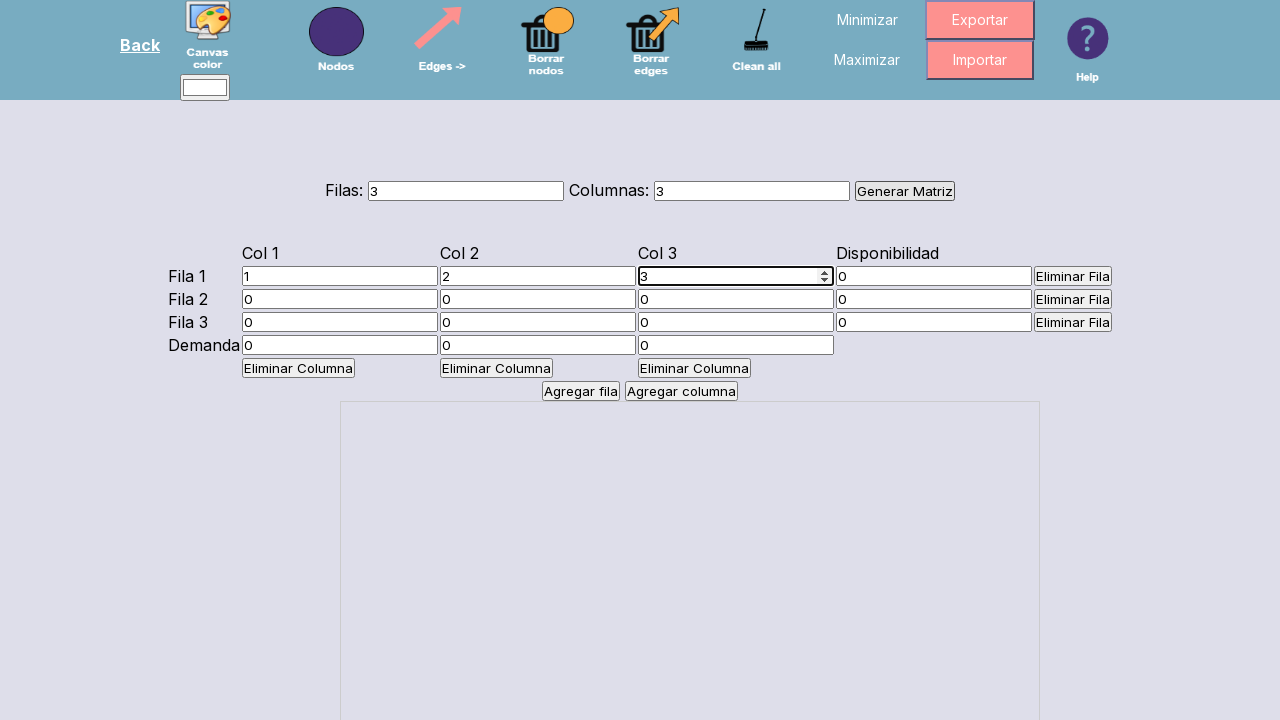

Cleared matrix cell 4 on #matrizInputs input[type="number"] >> nth=3
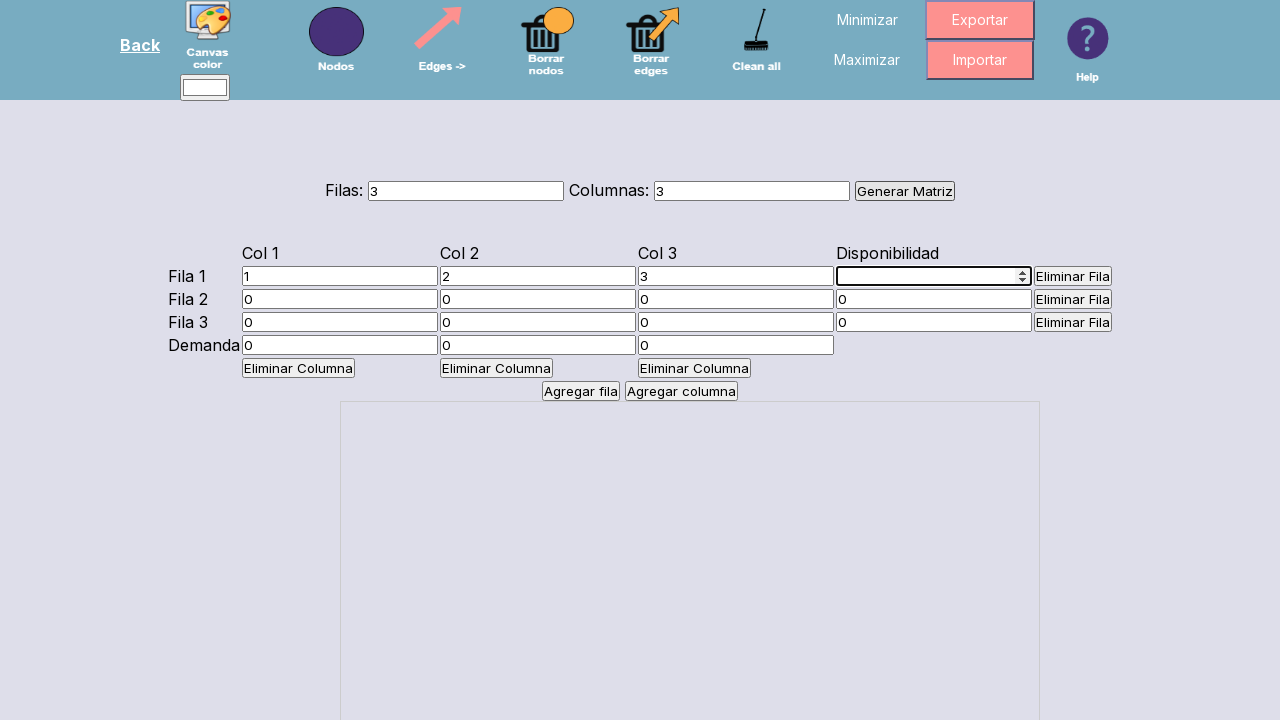

Filled matrix cell 4 with value 4 on #matrizInputs input[type="number"] >> nth=3
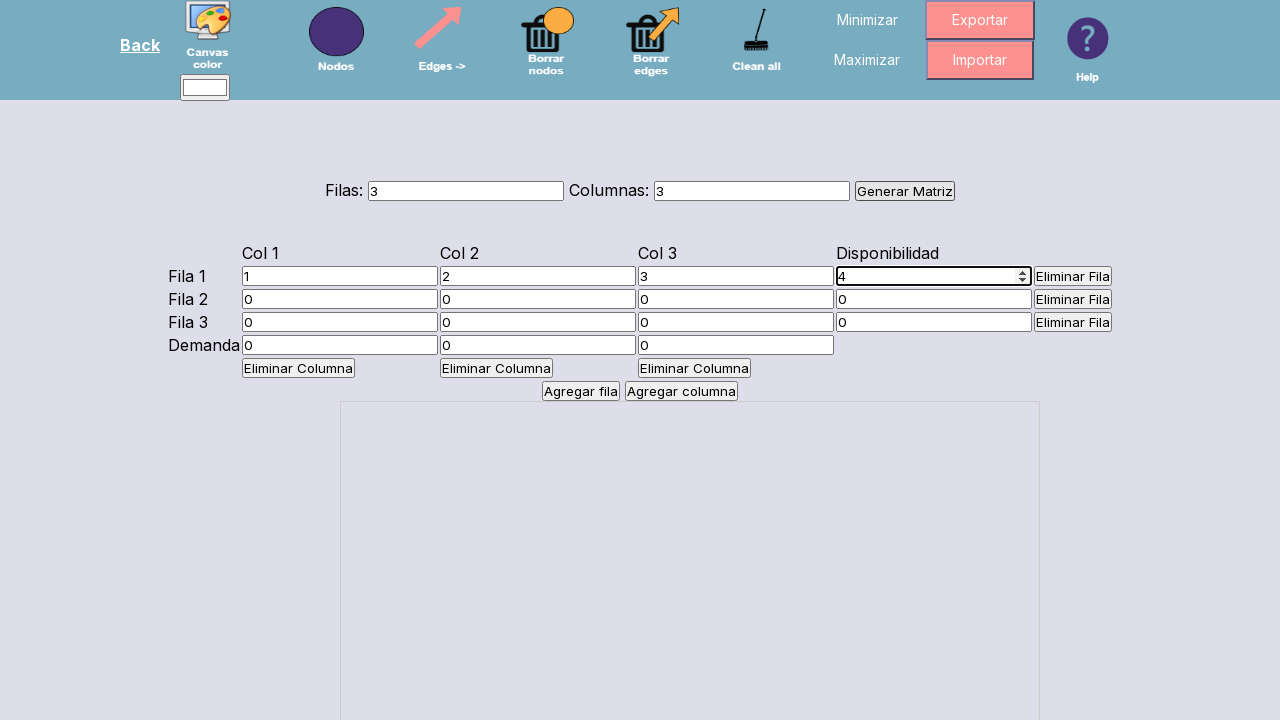

Cleared matrix cell 5 on #matrizInputs input[type="number"] >> nth=4
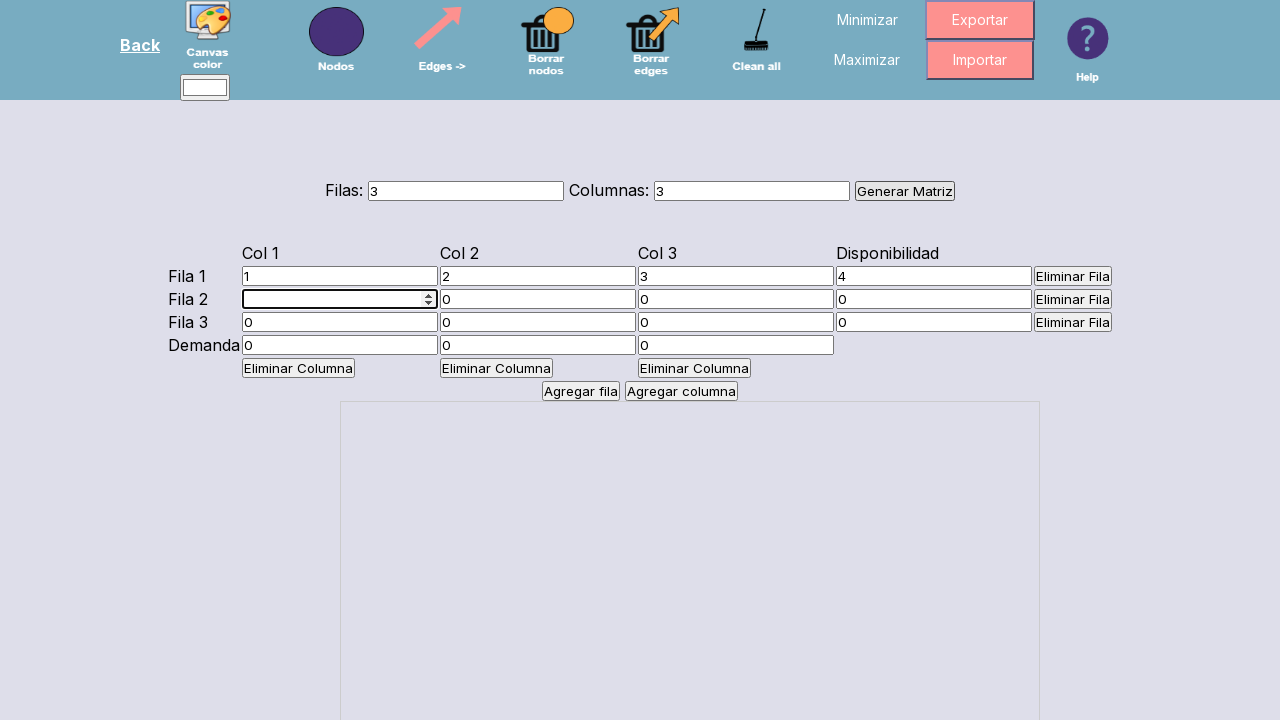

Filled matrix cell 5 with value 5 on #matrizInputs input[type="number"] >> nth=4
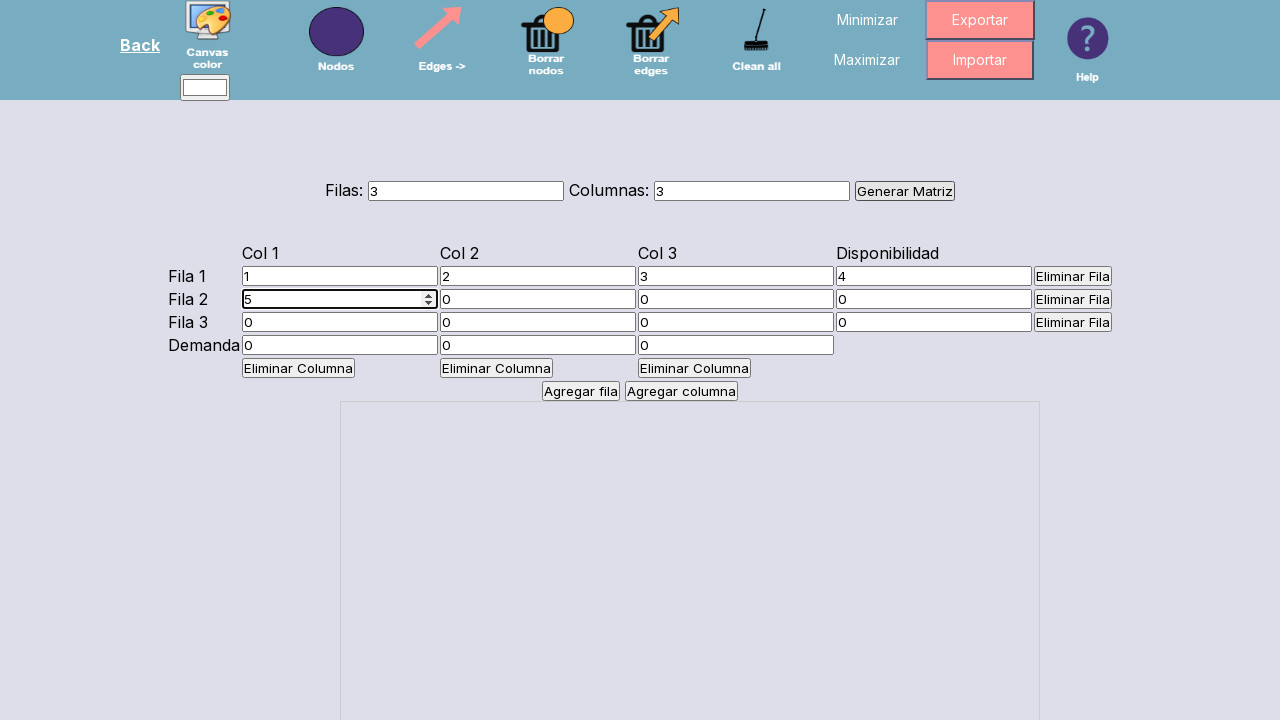

Cleared matrix cell 6 on #matrizInputs input[type="number"] >> nth=5
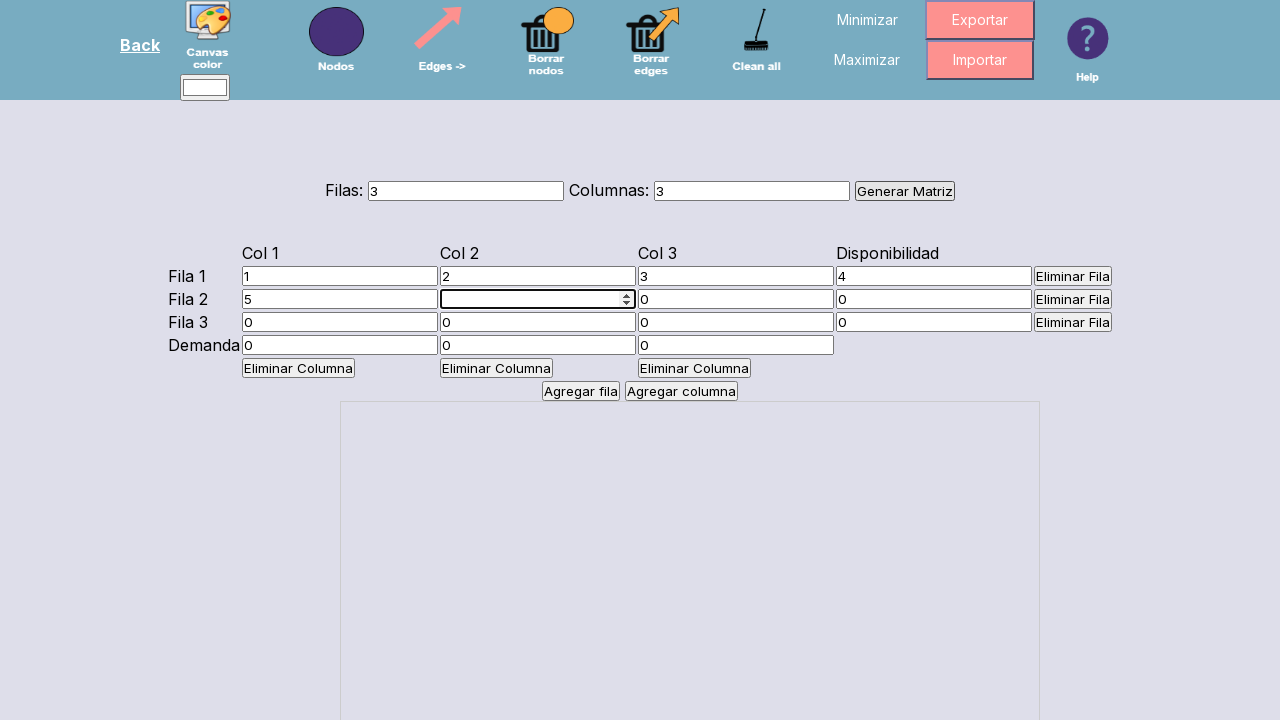

Filled matrix cell 6 with value 6 on #matrizInputs input[type="number"] >> nth=5
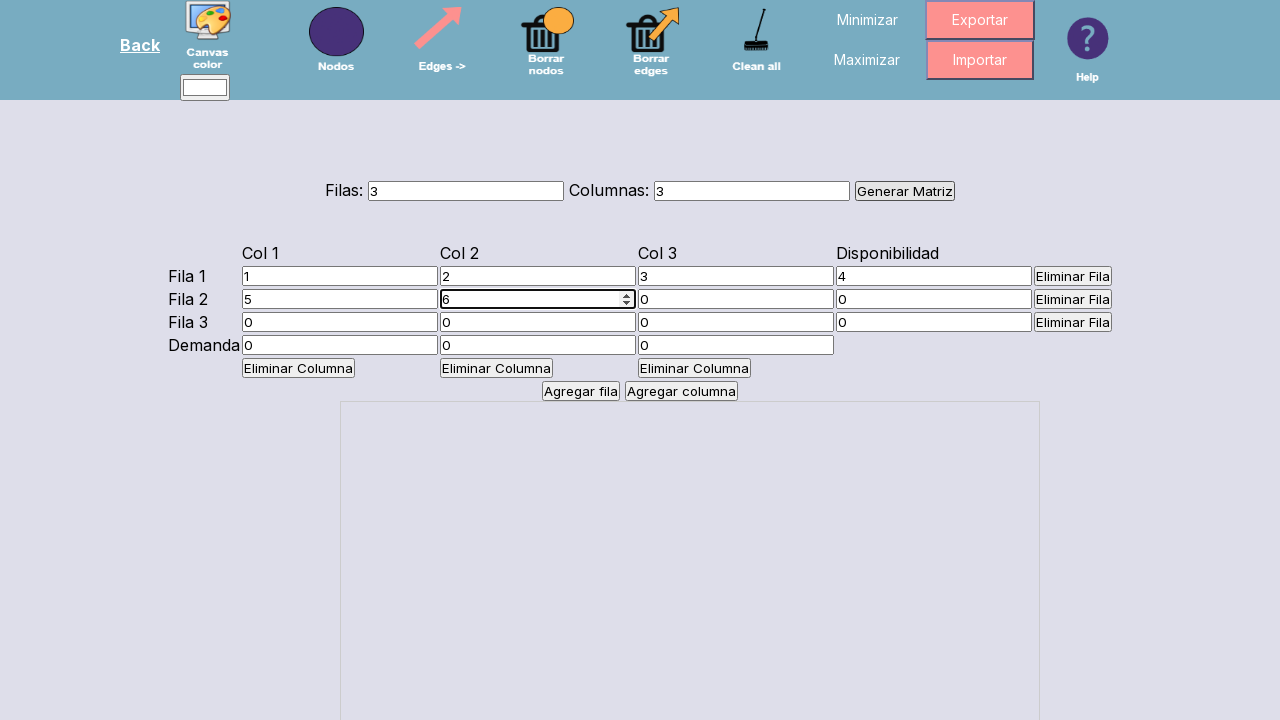

Cleared matrix cell 7 on #matrizInputs input[type="number"] >> nth=6
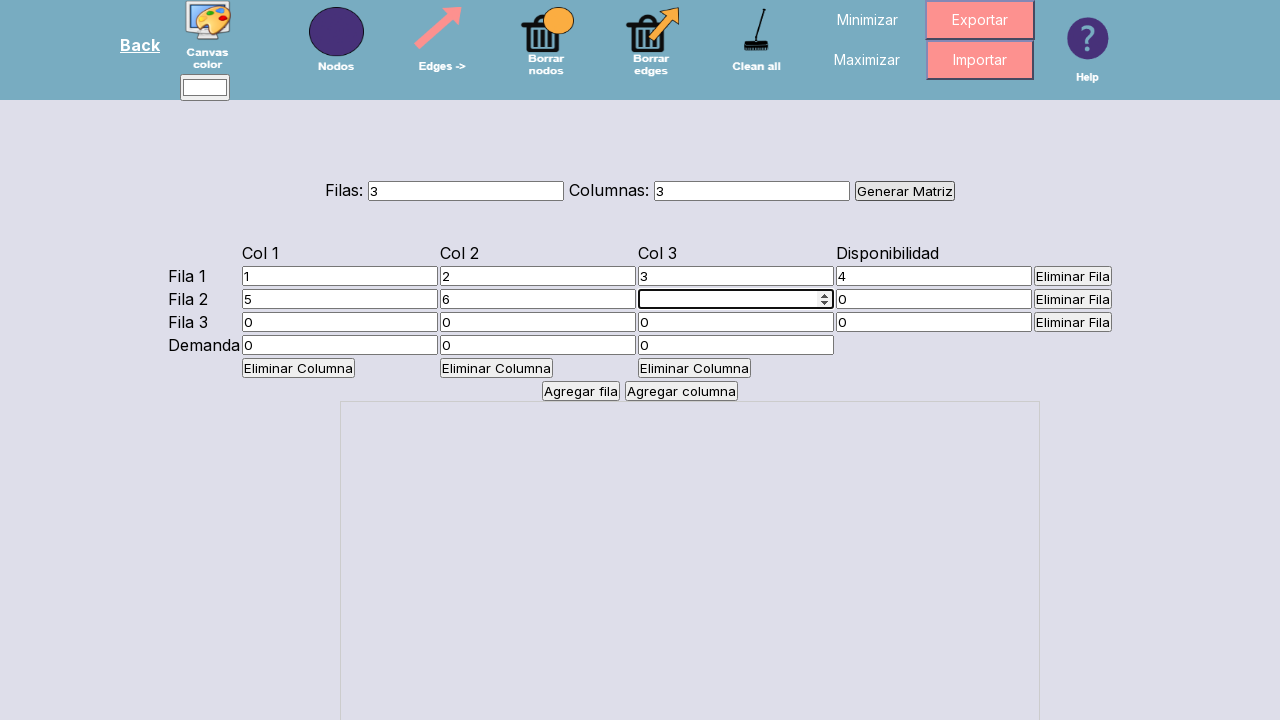

Filled matrix cell 7 with value 7 on #matrizInputs input[type="number"] >> nth=6
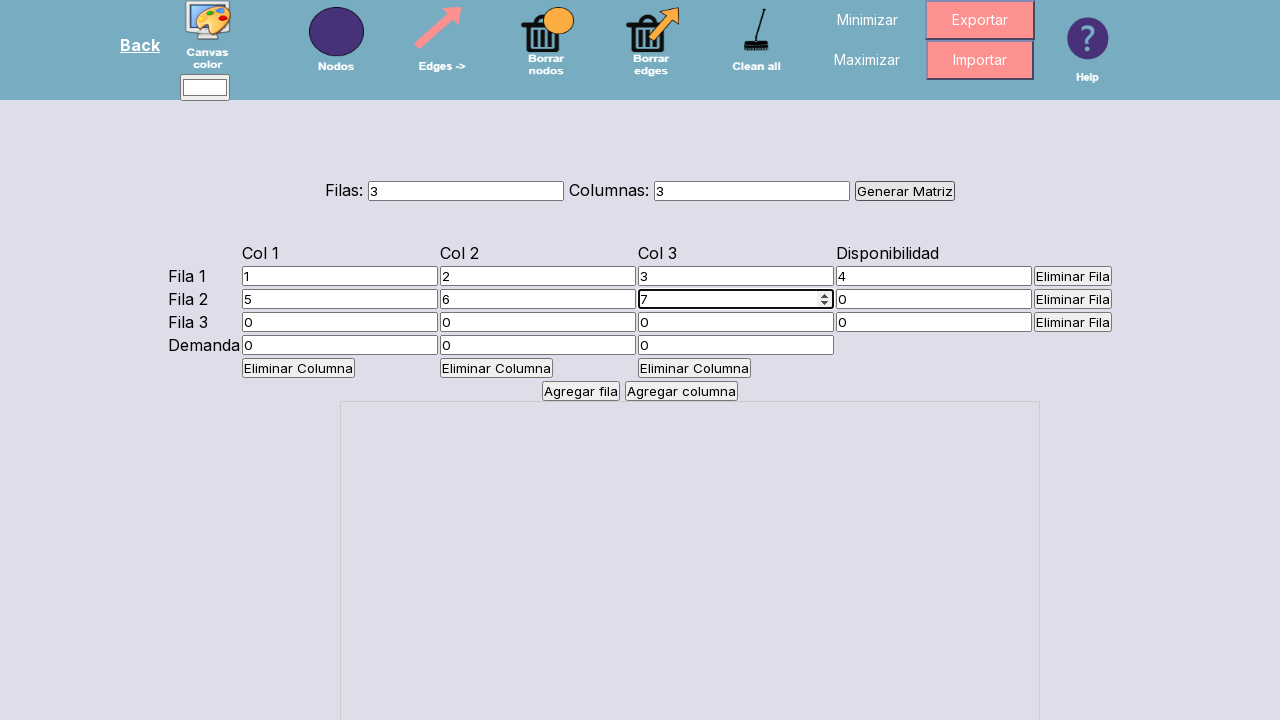

Cleared matrix cell 8 on #matrizInputs input[type="number"] >> nth=7
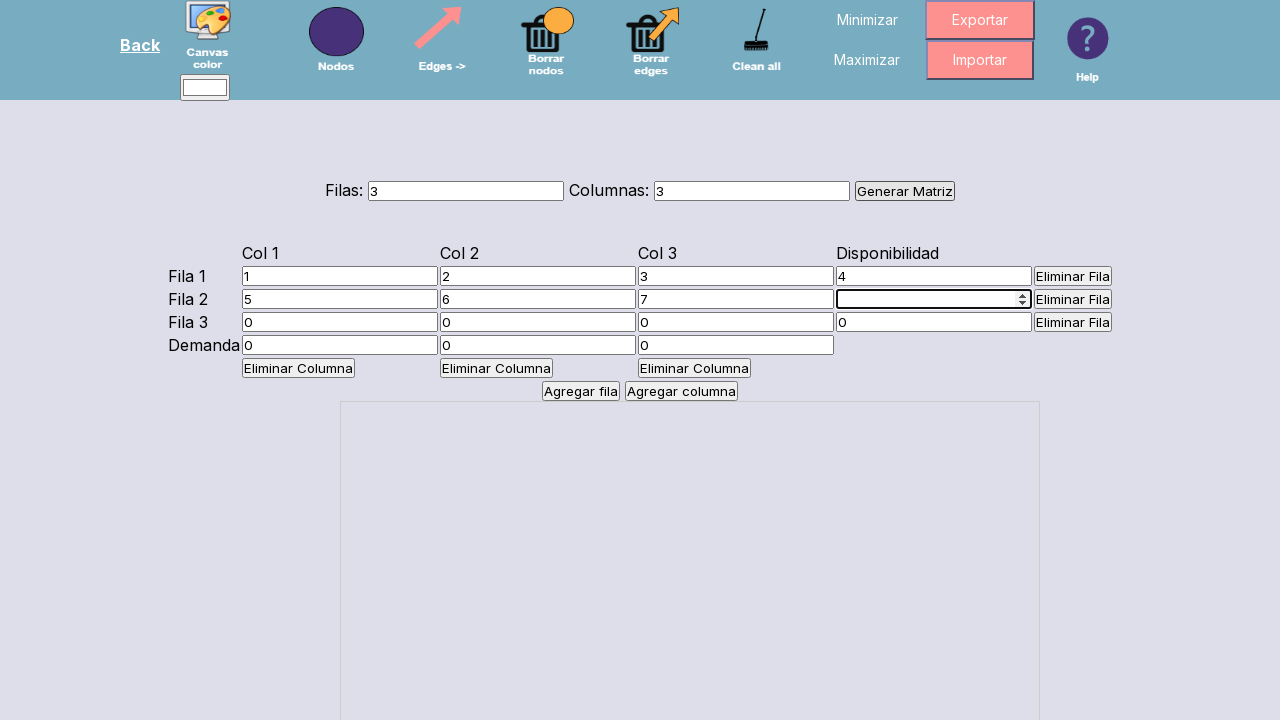

Filled matrix cell 8 with value 8 on #matrizInputs input[type="number"] >> nth=7
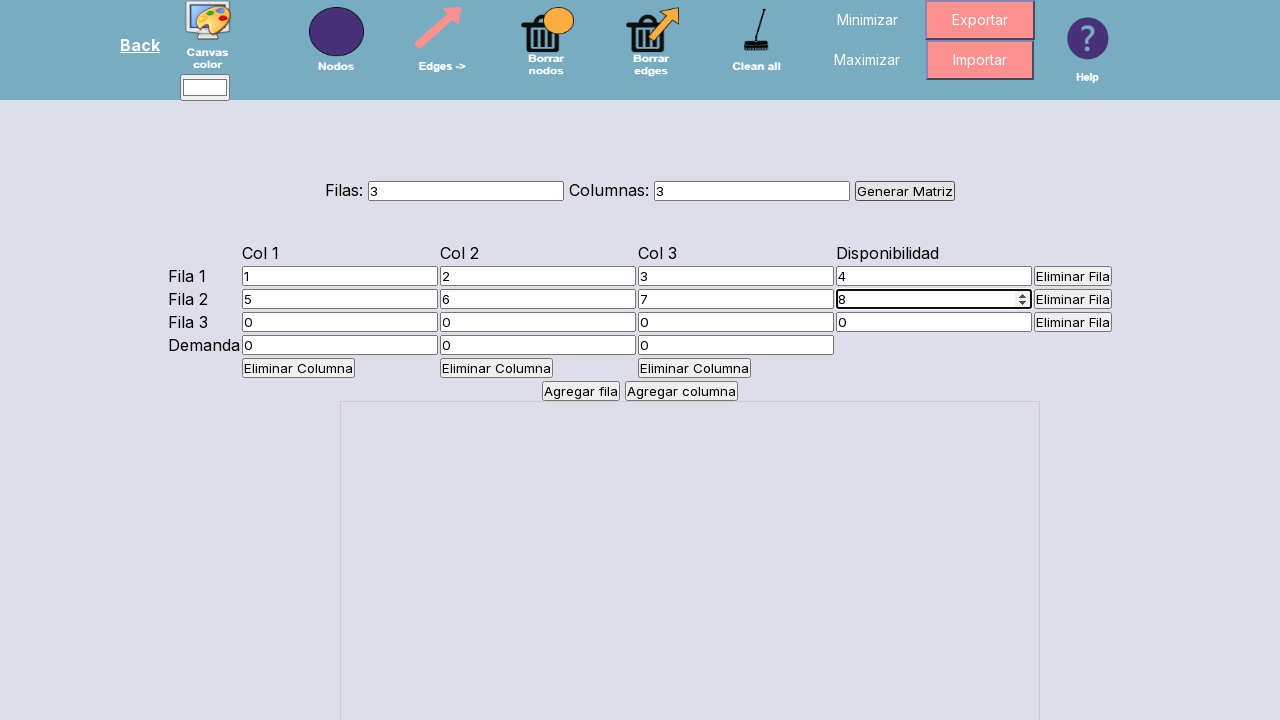

Cleared matrix cell 9 on #matrizInputs input[type="number"] >> nth=8
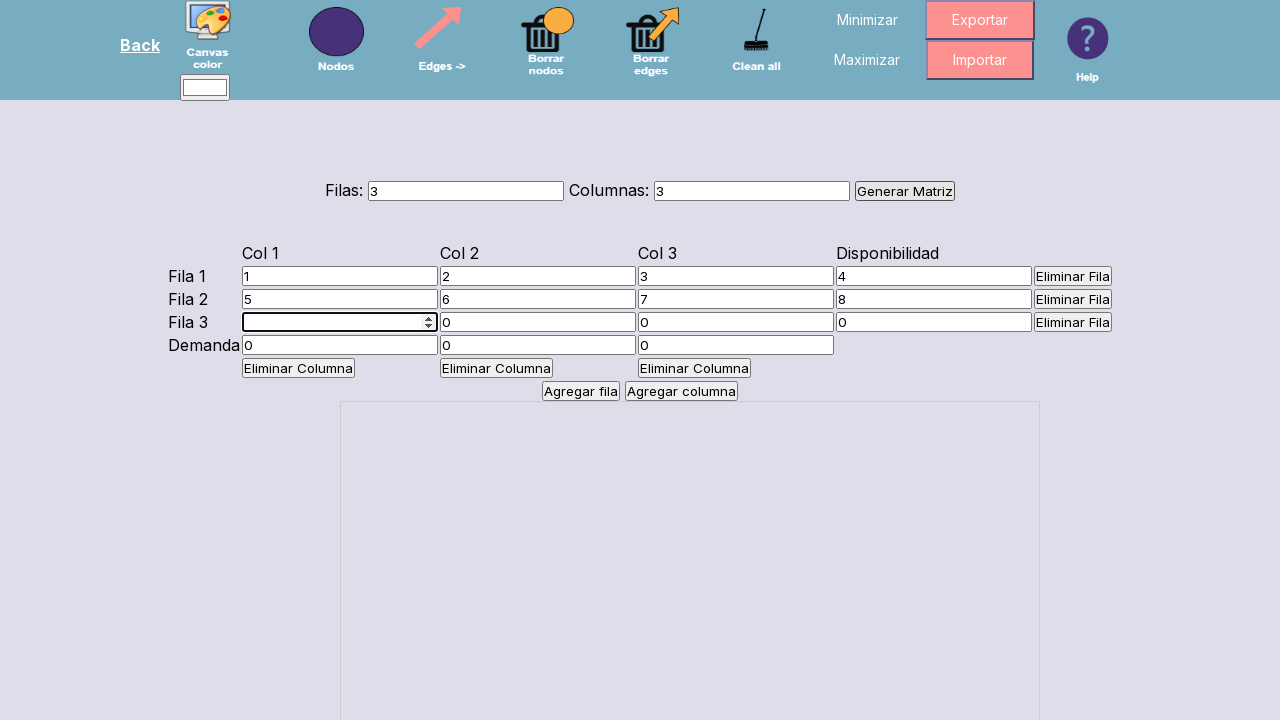

Filled matrix cell 9 with value 9 on #matrizInputs input[type="number"] >> nth=8
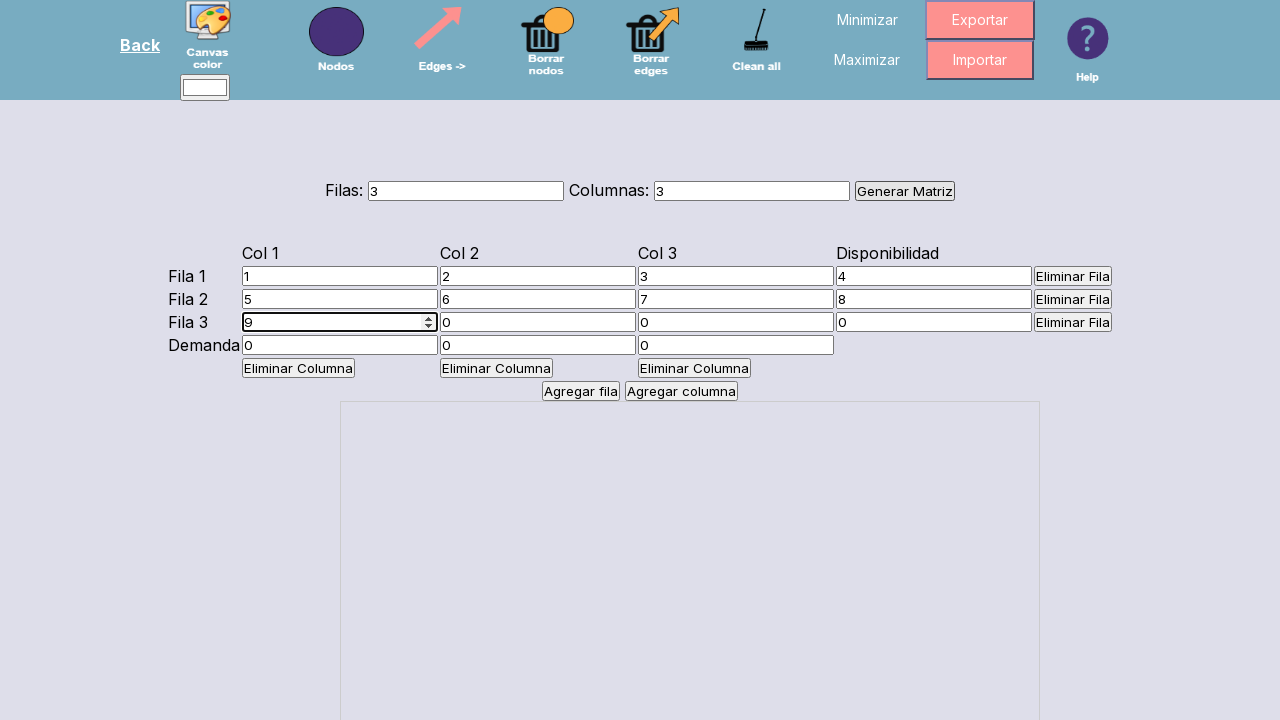

Cleared matrix cell 10 on #matrizInputs input[type="number"] >> nth=9
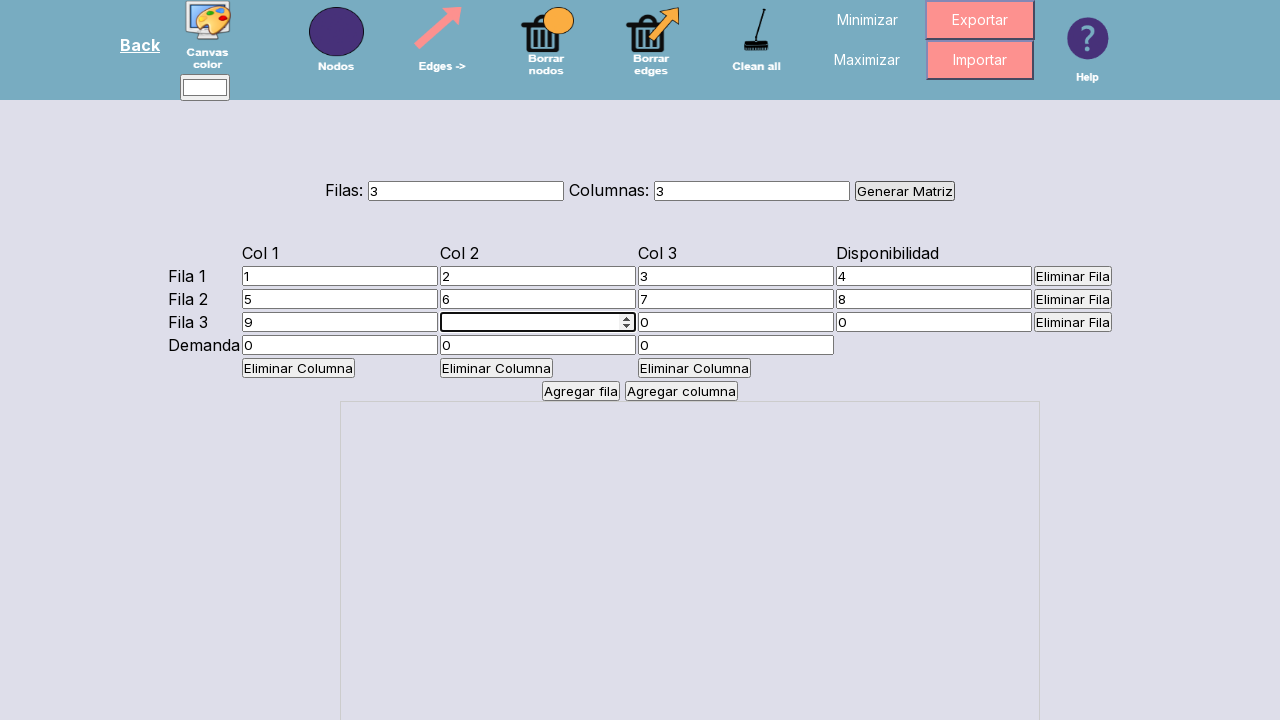

Filled matrix cell 10 with value 10 on #matrizInputs input[type="number"] >> nth=9
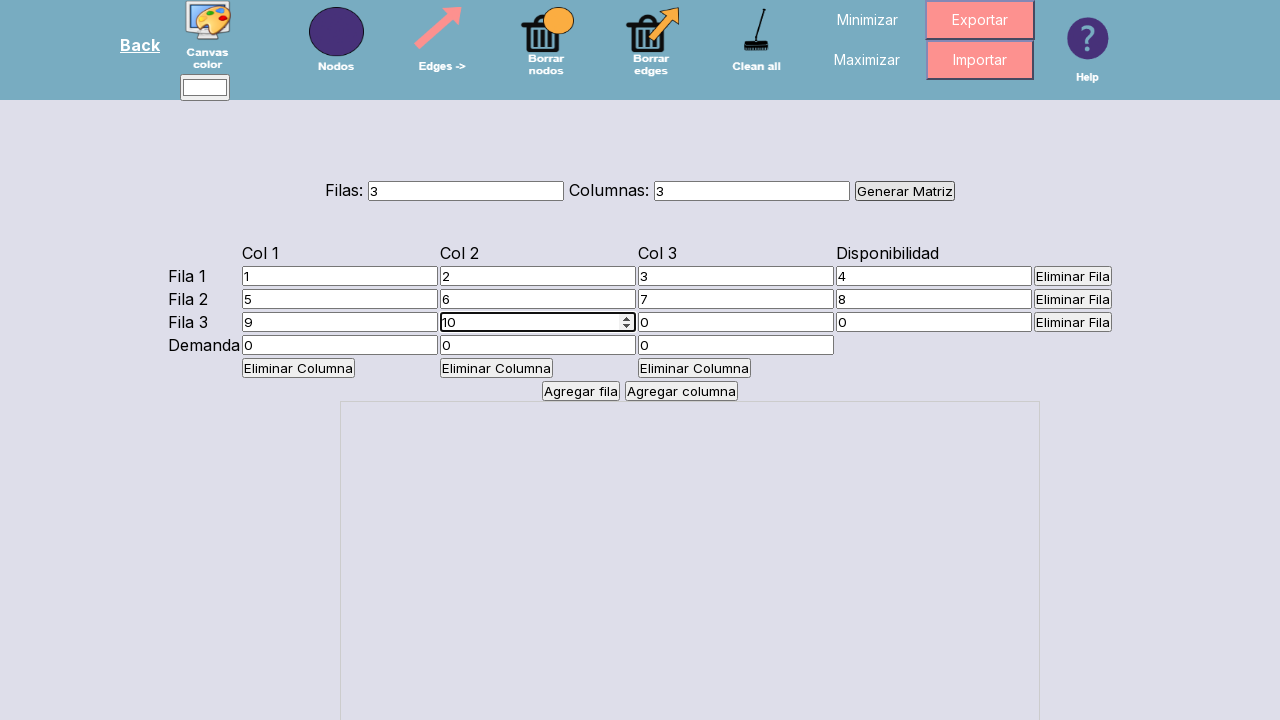

Cleared matrix cell 11 on #matrizInputs input[type="number"] >> nth=10
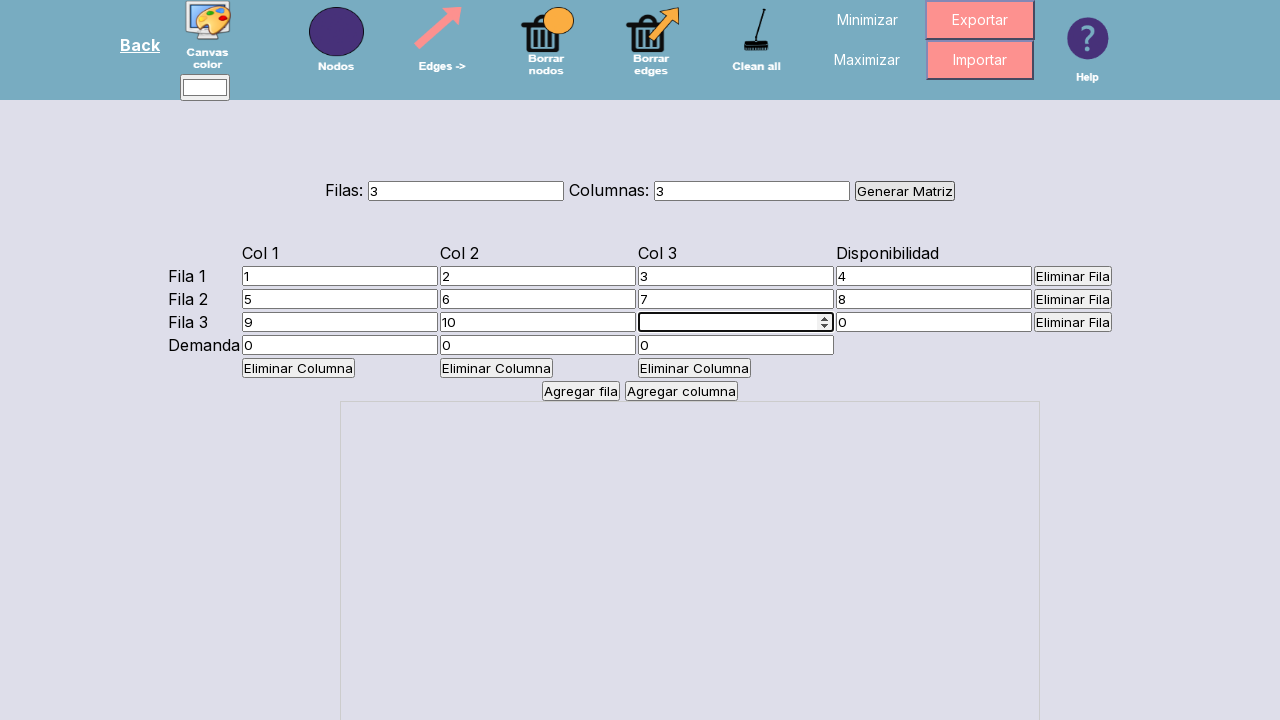

Filled matrix cell 11 with value 11 on #matrizInputs input[type="number"] >> nth=10
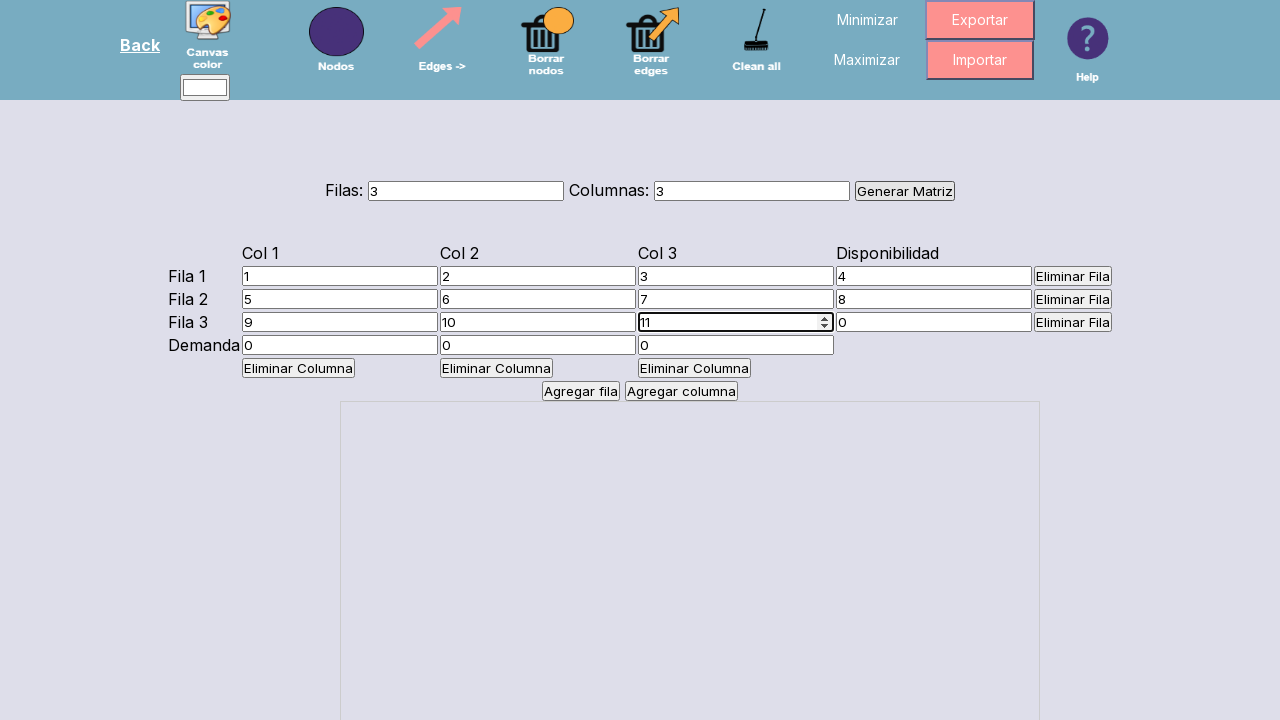

Cleared matrix cell 12 on #matrizInputs input[type="number"] >> nth=11
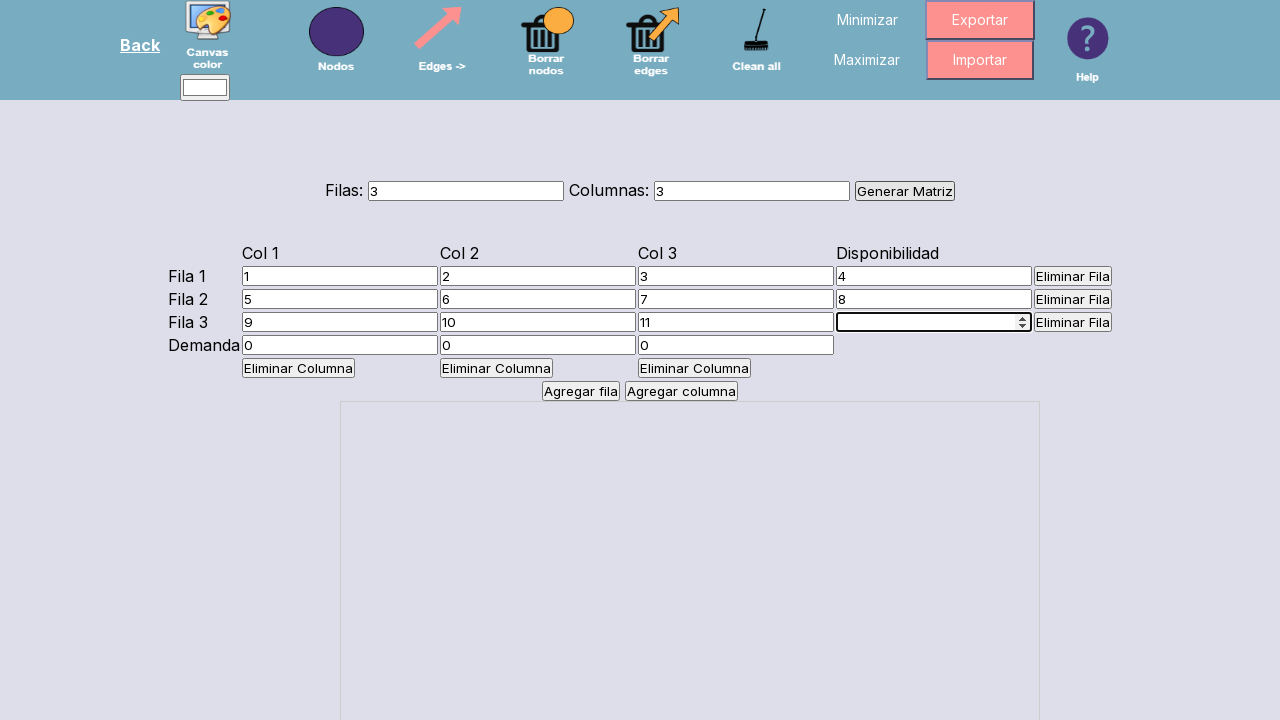

Filled matrix cell 12 with value 12 on #matrizInputs input[type="number"] >> nth=11
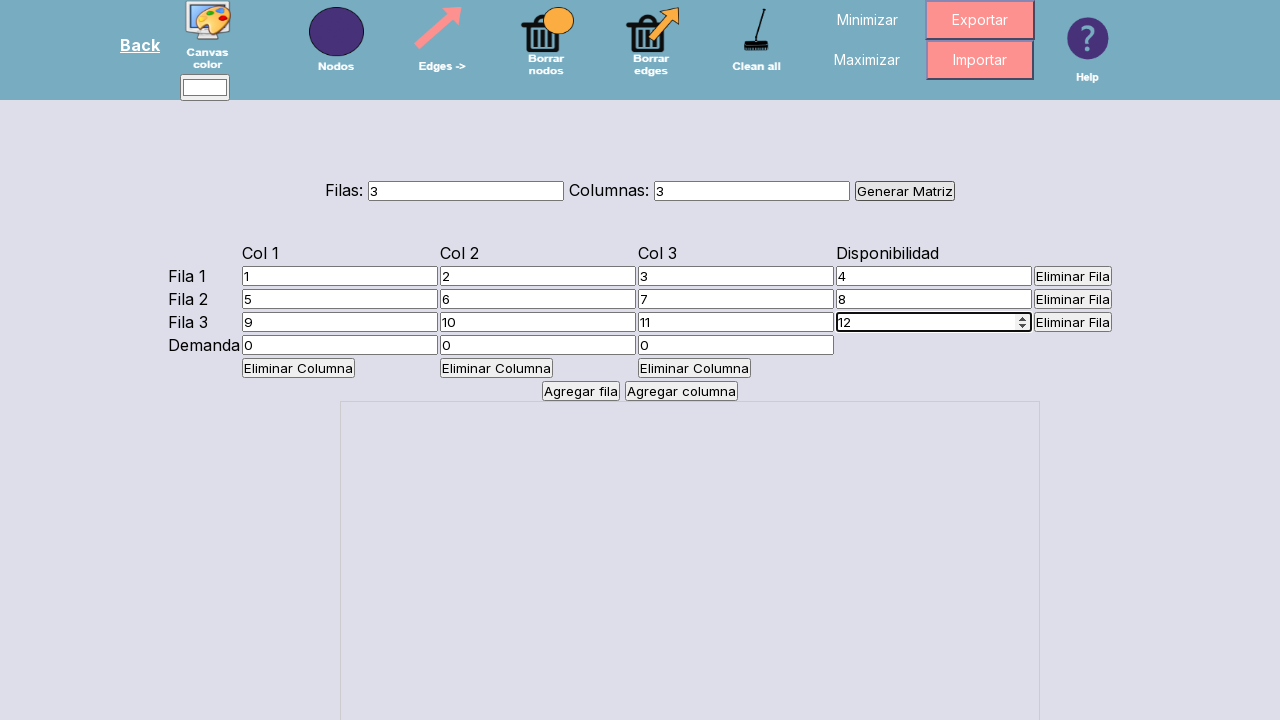

Cleared matrix cell 13 on #matrizInputs input[type="number"] >> nth=12
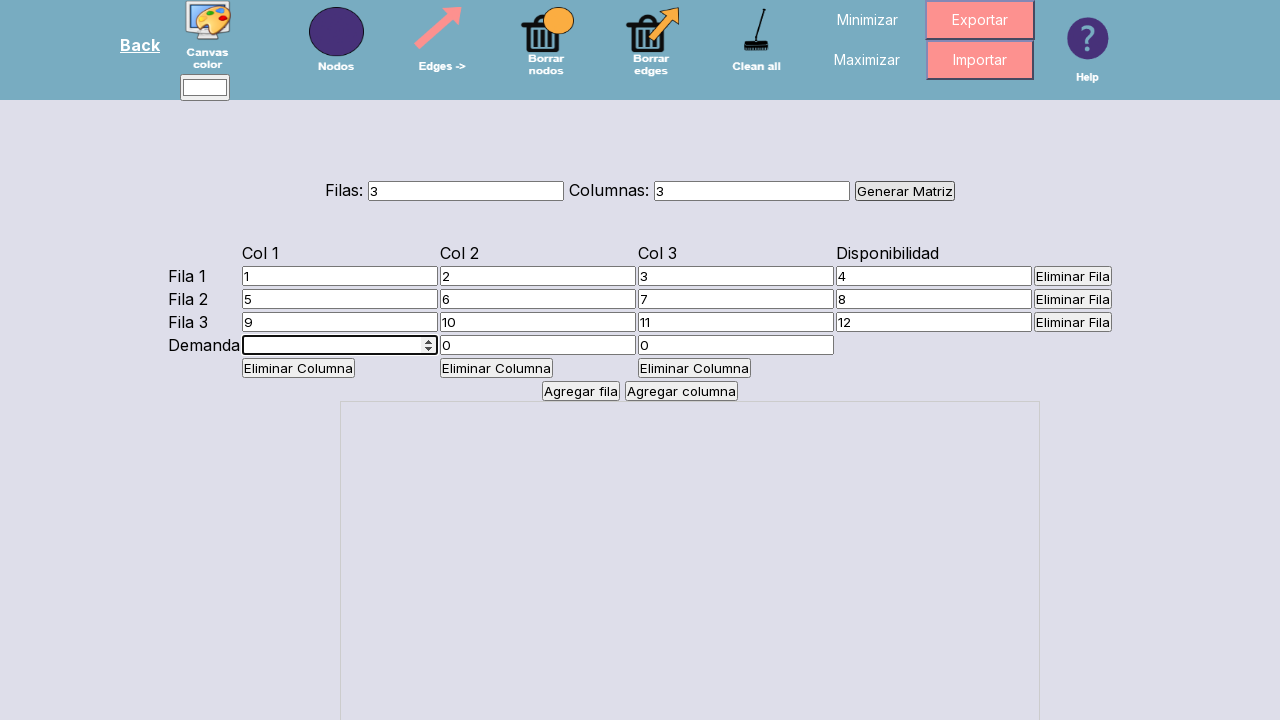

Filled matrix cell 13 with value 13 on #matrizInputs input[type="number"] >> nth=12
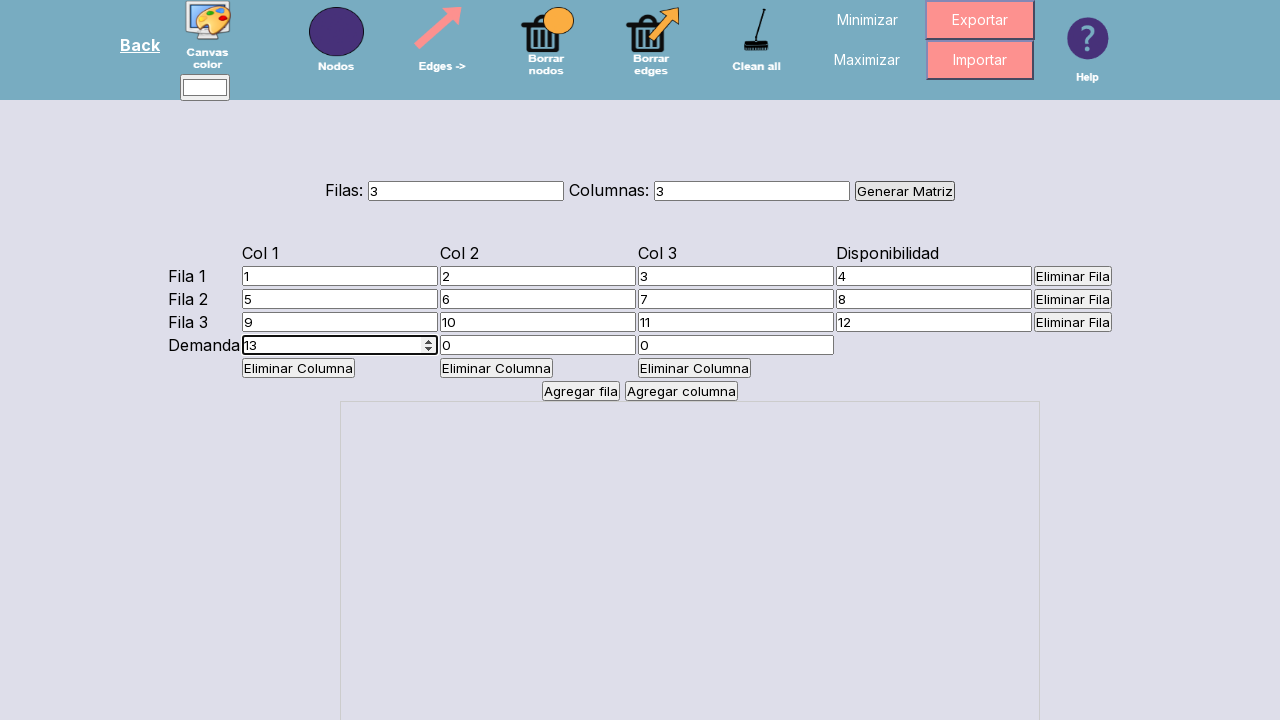

Cleared matrix cell 14 on #matrizInputs input[type="number"] >> nth=13
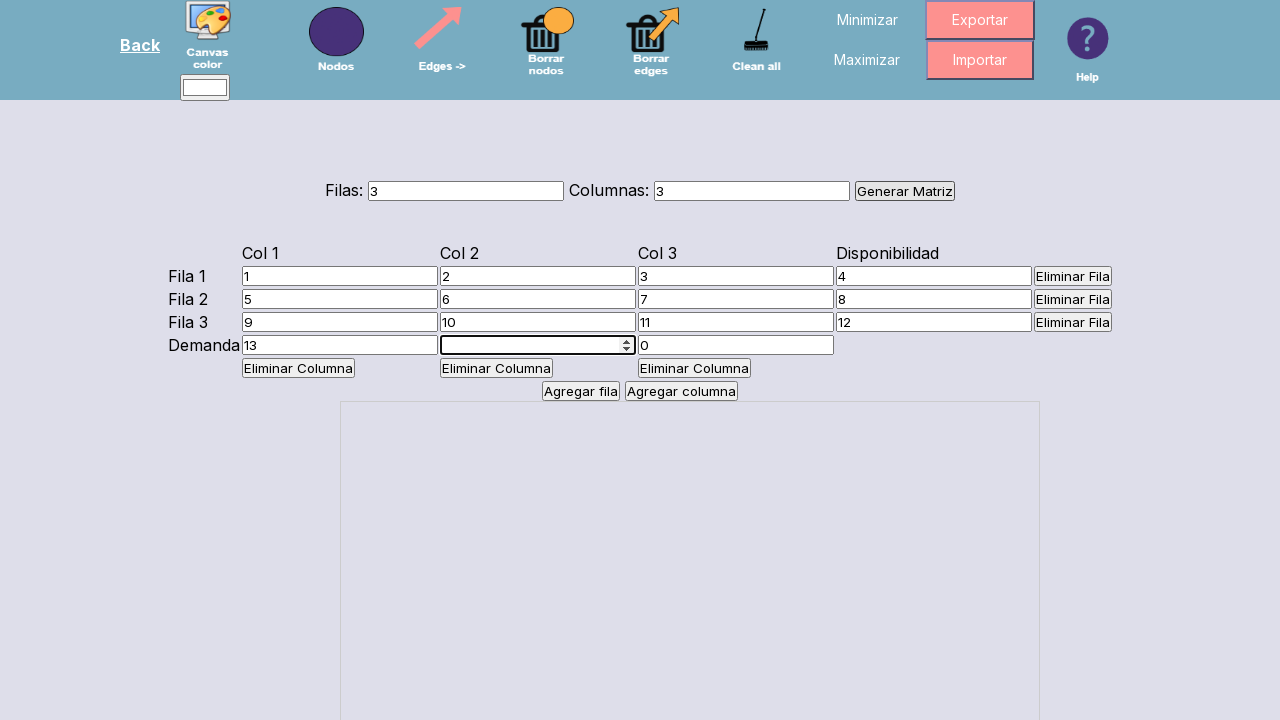

Filled matrix cell 14 with value 14 on #matrizInputs input[type="number"] >> nth=13
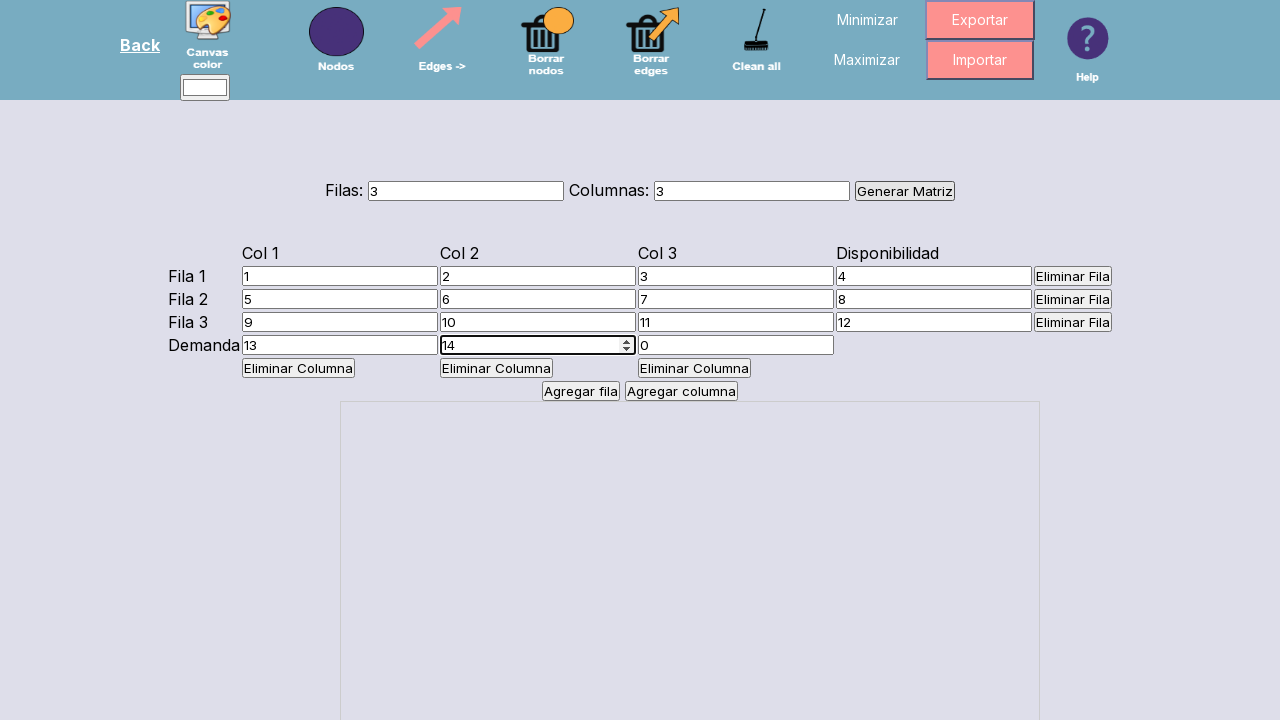

Cleared matrix cell 15 on #matrizInputs input[type="number"] >> nth=14
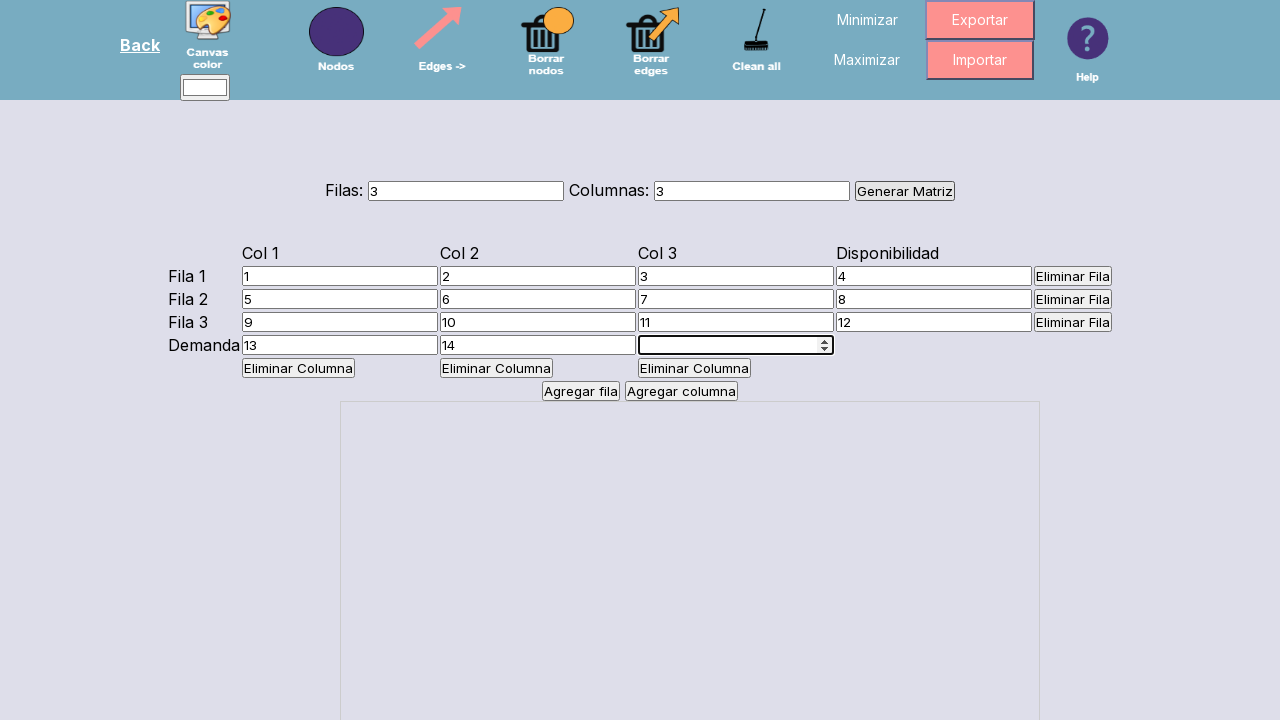

Filled matrix cell 15 with value 15 on #matrizInputs input[type="number"] >> nth=14
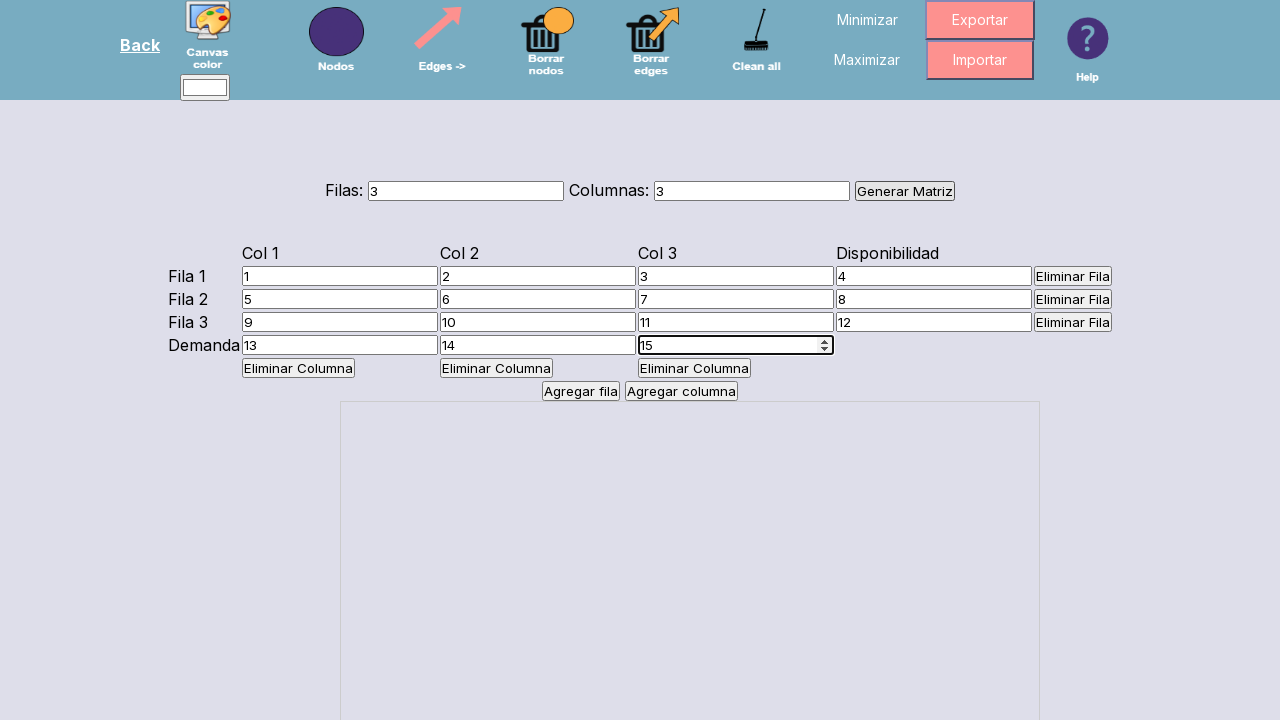

Clicked maximize button to execute Northwest corner algorithm at (867, 60) on #maximizar
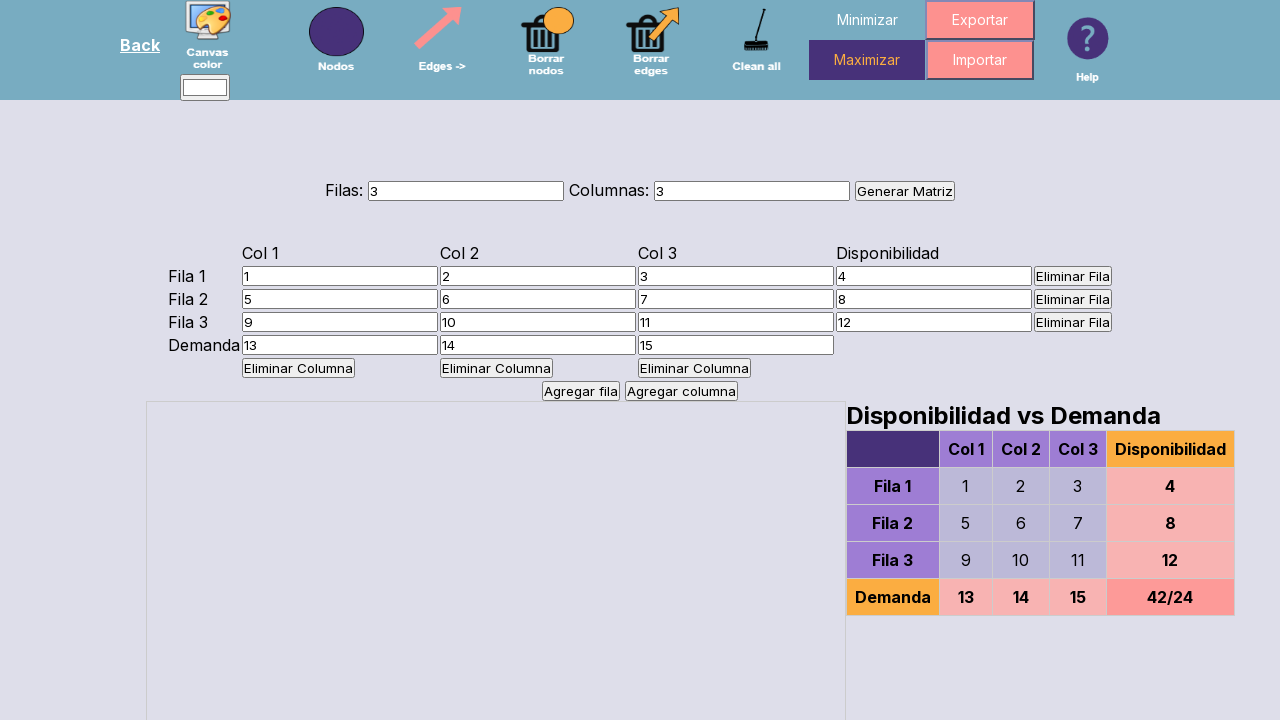

Algorithm results displayed on the page
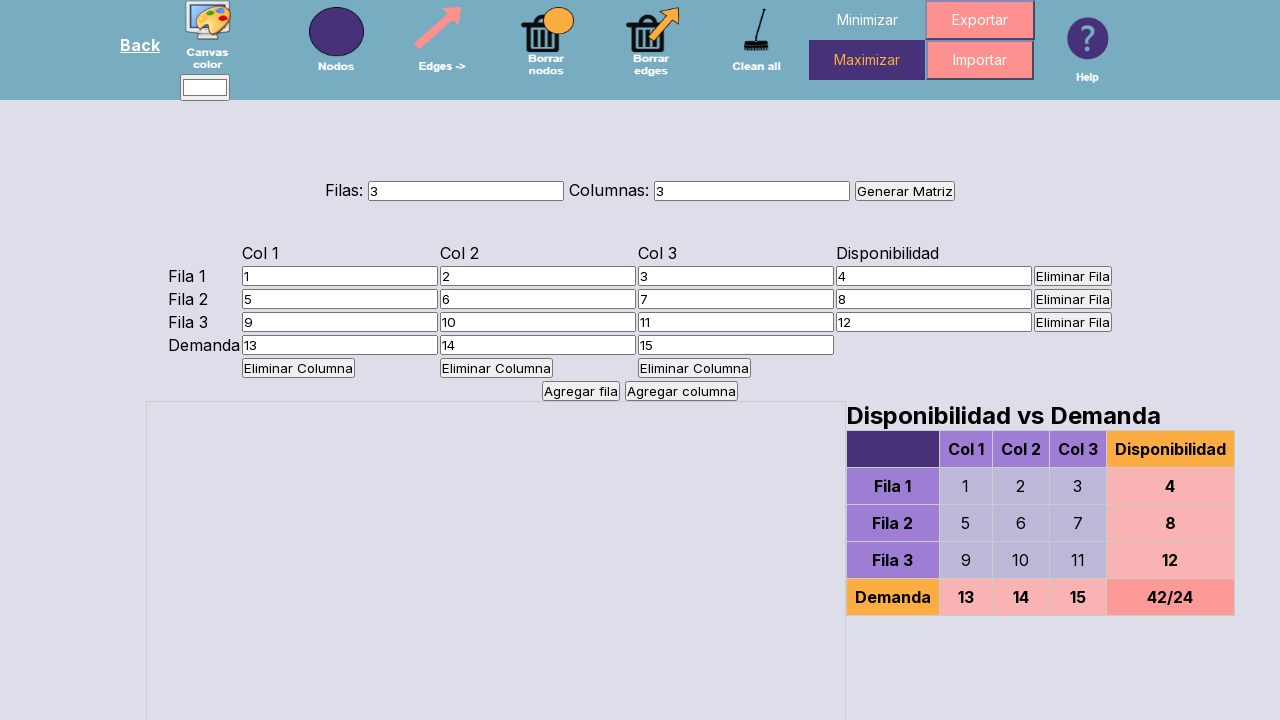

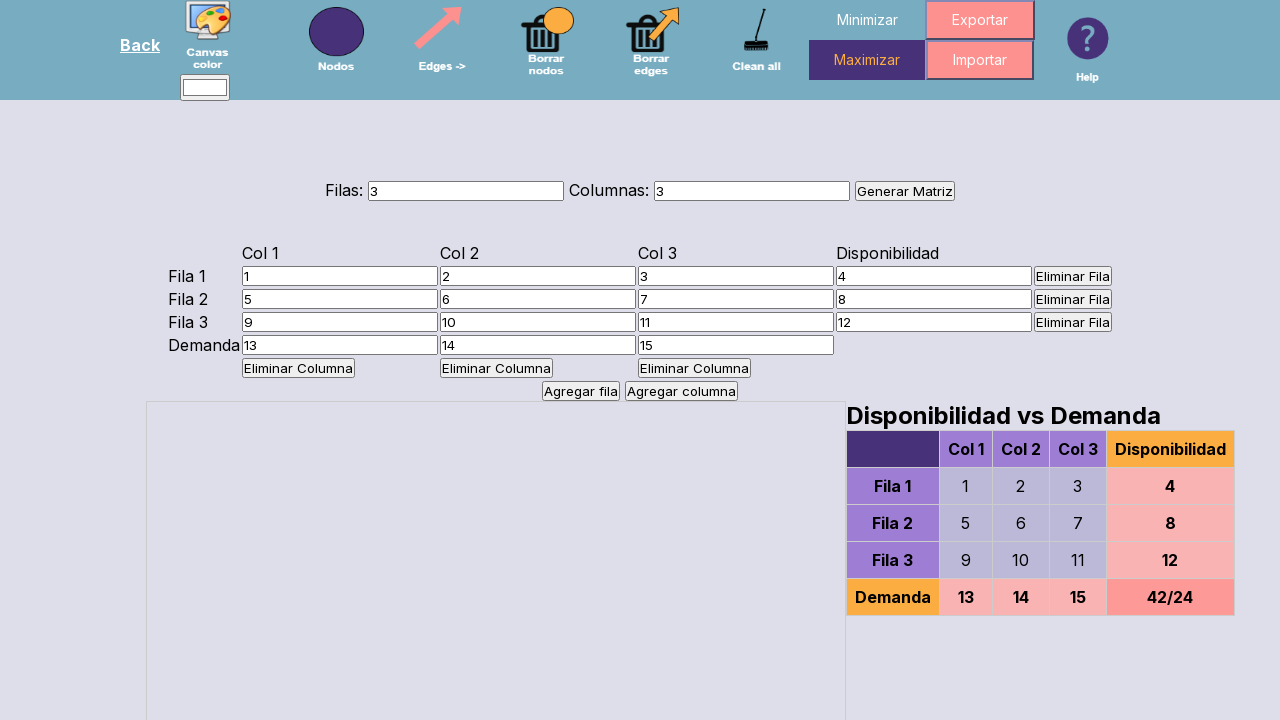